Tests calendar date picker functionality by opening the date picker, navigating backwards to December 2023, and selecting the 31st day.

Starting URL: http://seleniumpractise.blogspot.com/2016/08/how-to-handle-calendar-in-selenium.html

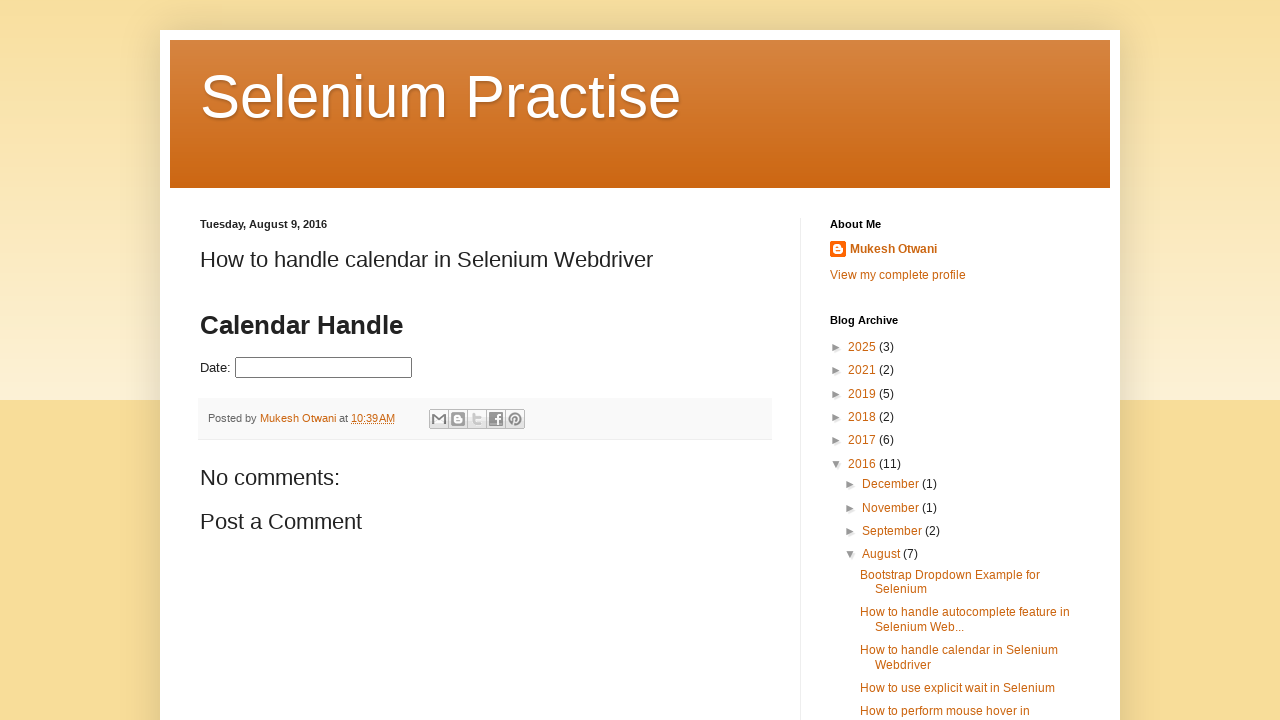

Waited for calendar handle heading to load
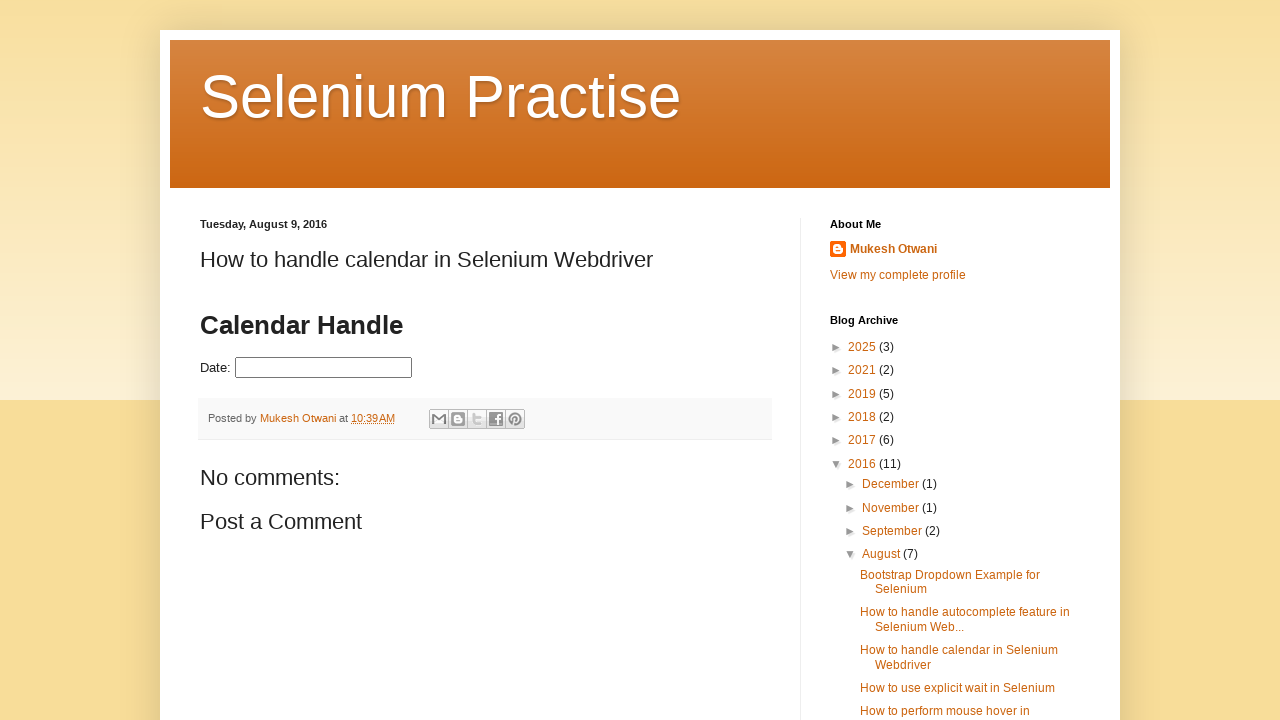

Clicked date picker input to open calendar at (324, 368) on input#datepicker
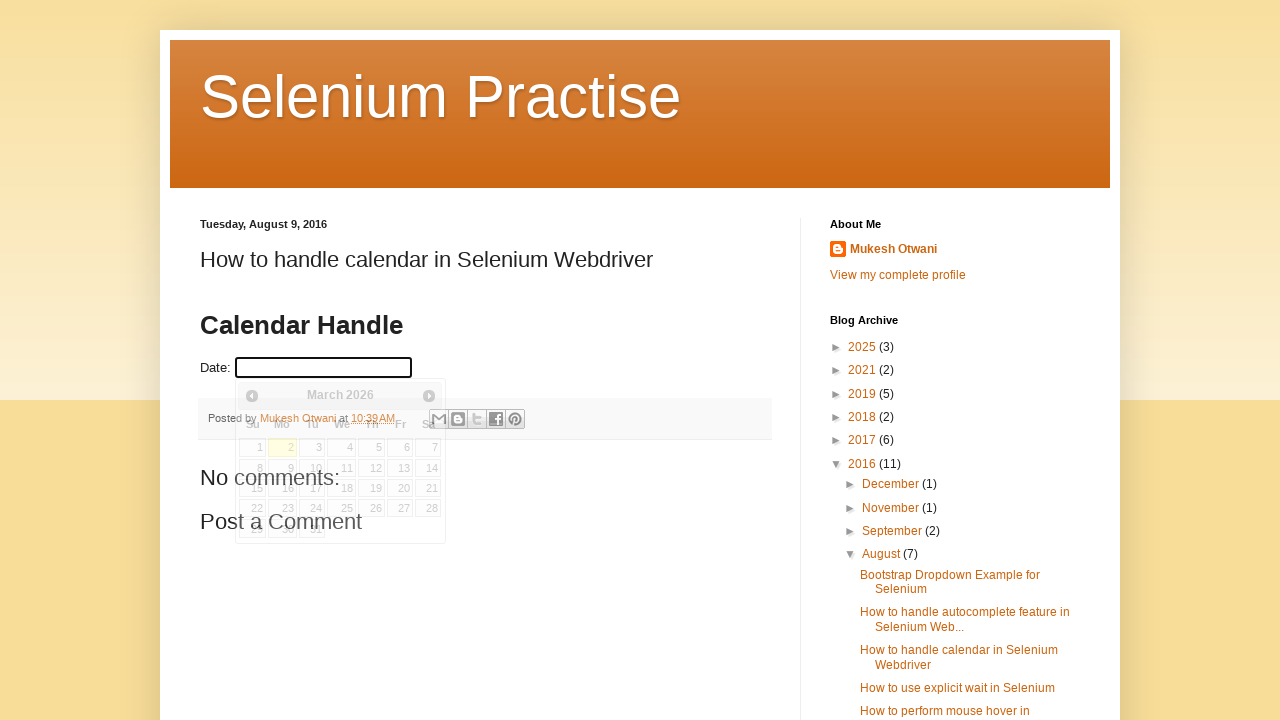

Clicked previous month button to navigate backwards (current: March 2026) at (252, 396) on span.ui-icon-circle-triangle-w
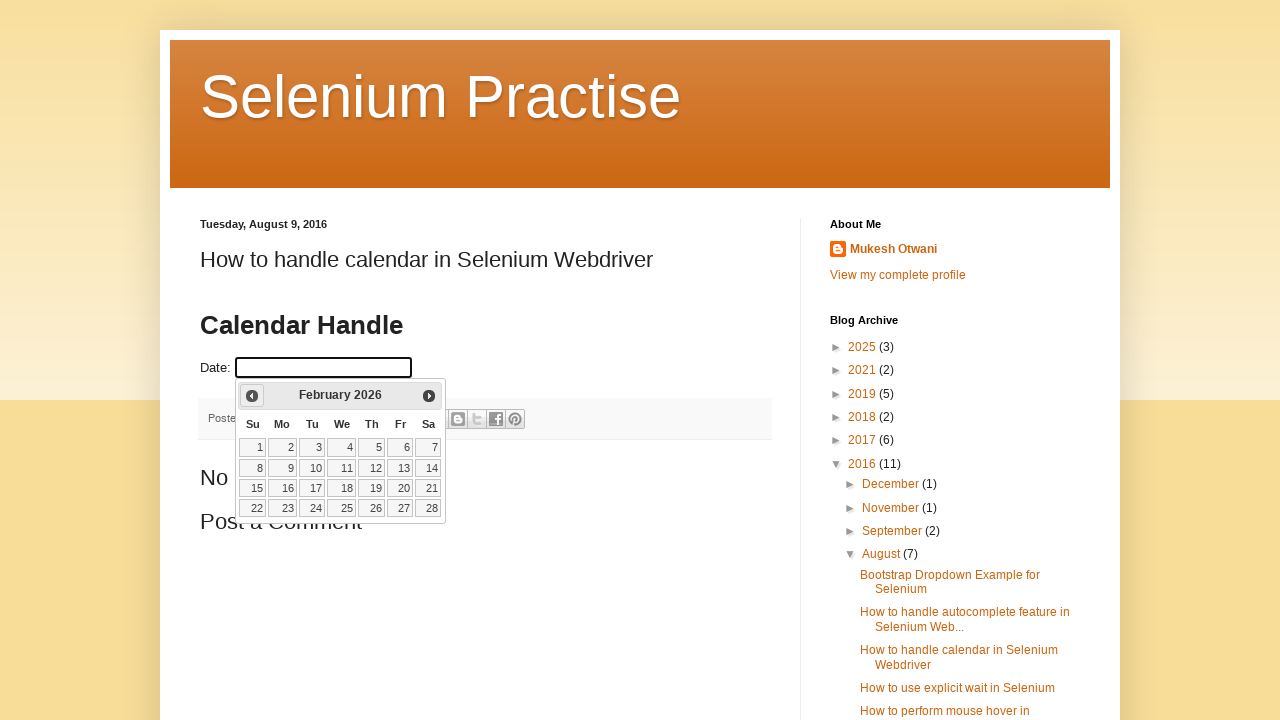

Waited 500ms for calendar to update
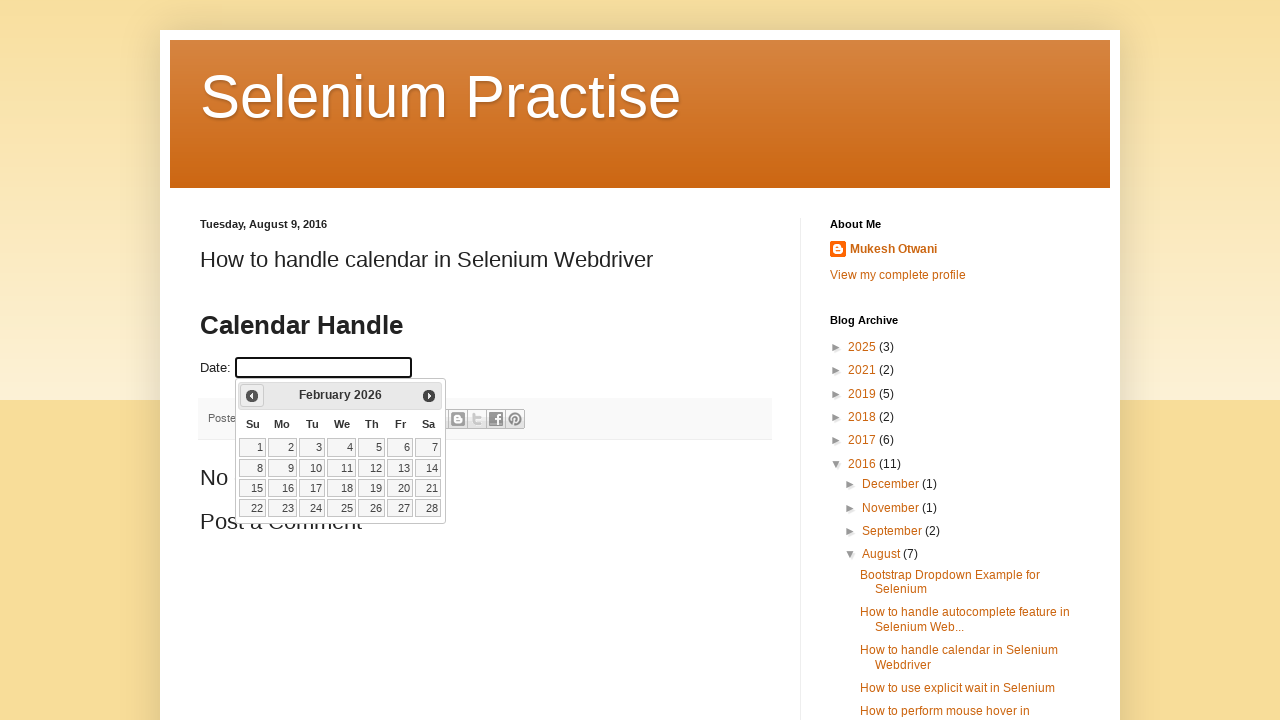

Clicked previous month button to navigate backwards (current: February 2026) at (252, 396) on span.ui-icon-circle-triangle-w
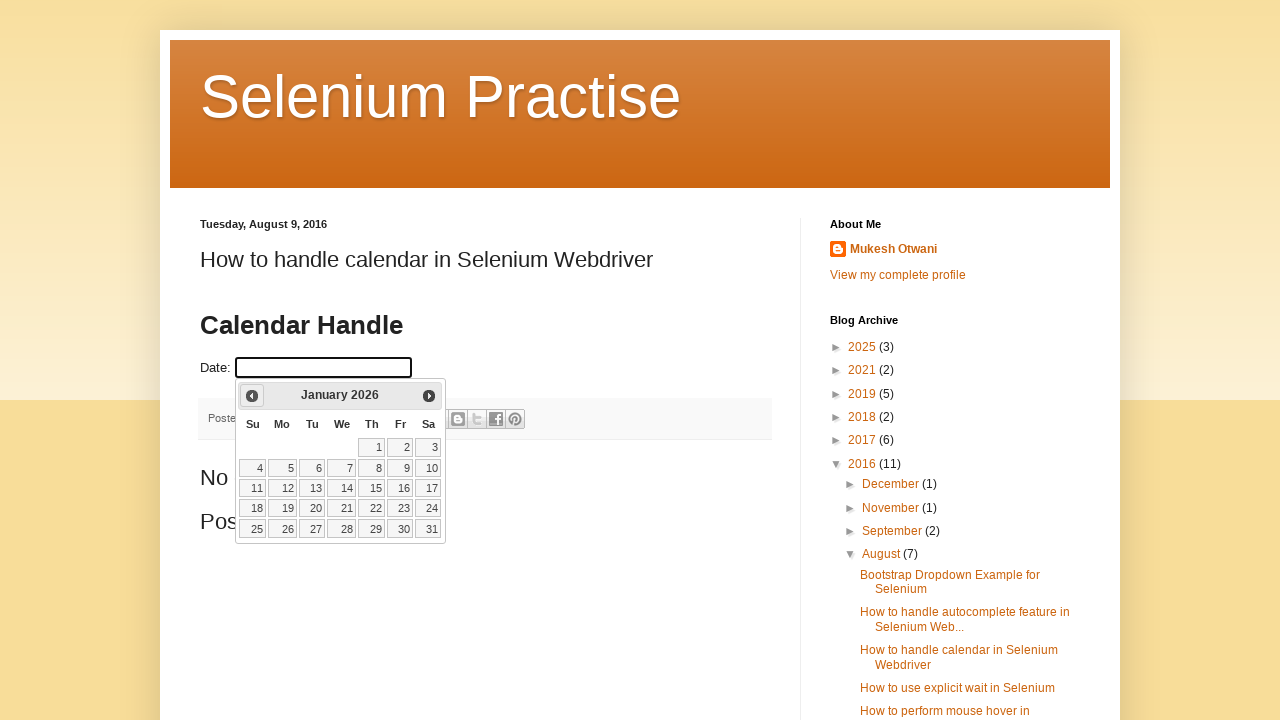

Waited 500ms for calendar to update
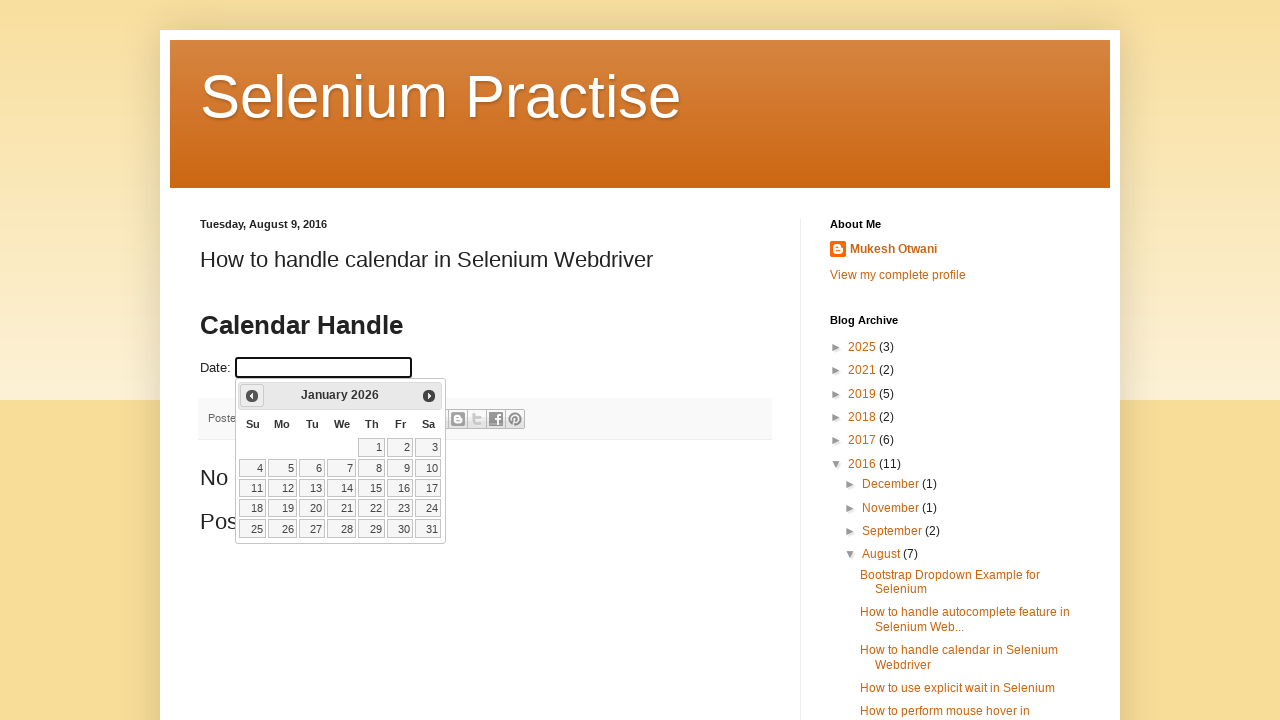

Clicked previous month button to navigate backwards (current: January 2026) at (252, 396) on span.ui-icon-circle-triangle-w
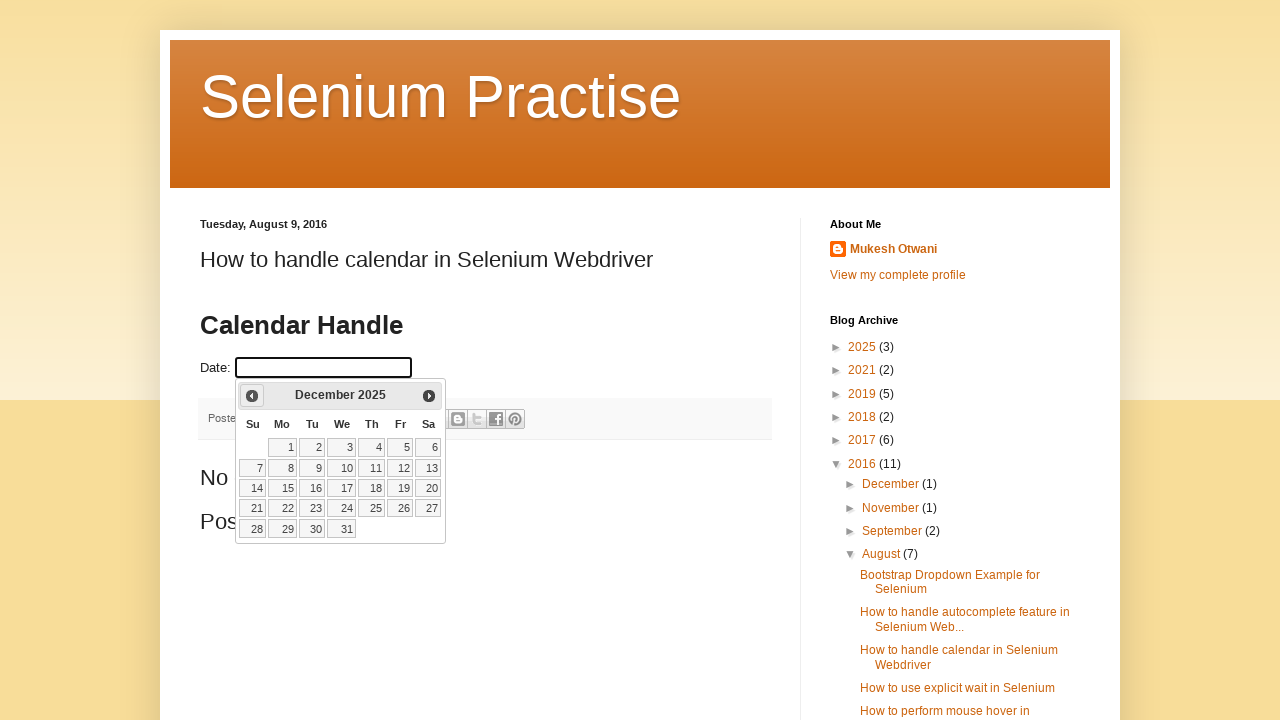

Waited 500ms for calendar to update
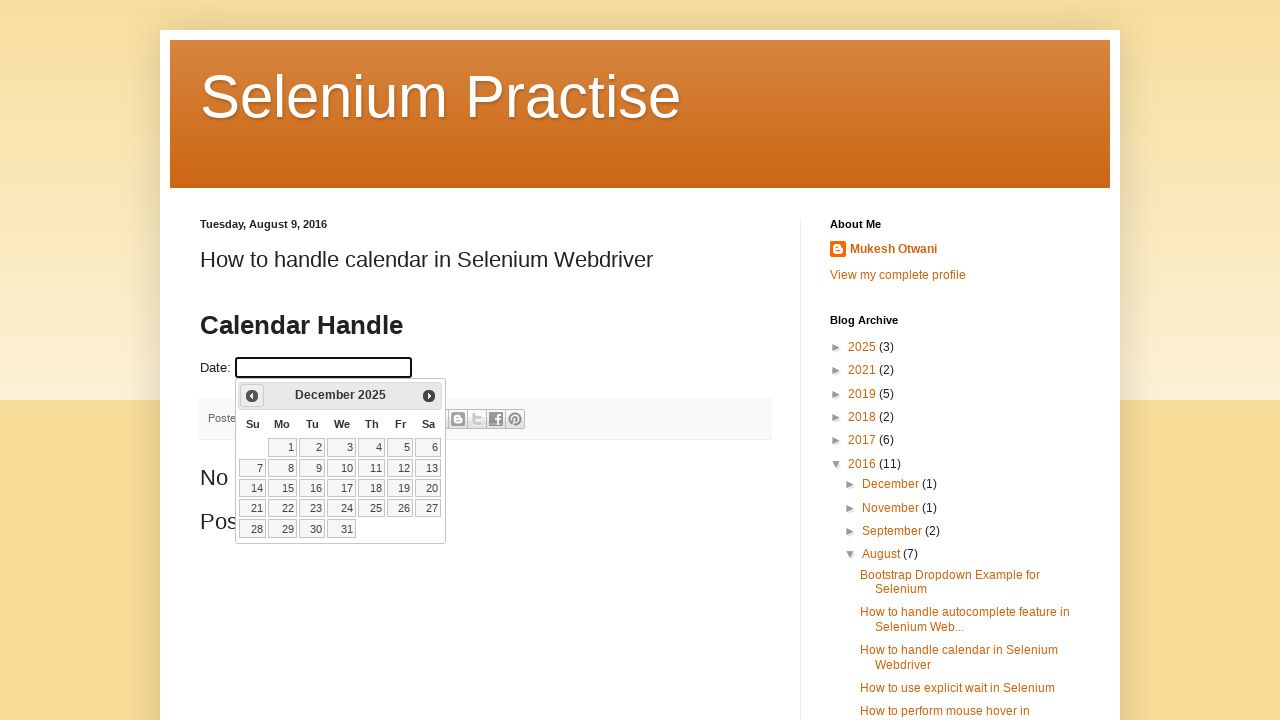

Clicked previous month button to navigate backwards (current: December 2025) at (252, 396) on span.ui-icon-circle-triangle-w
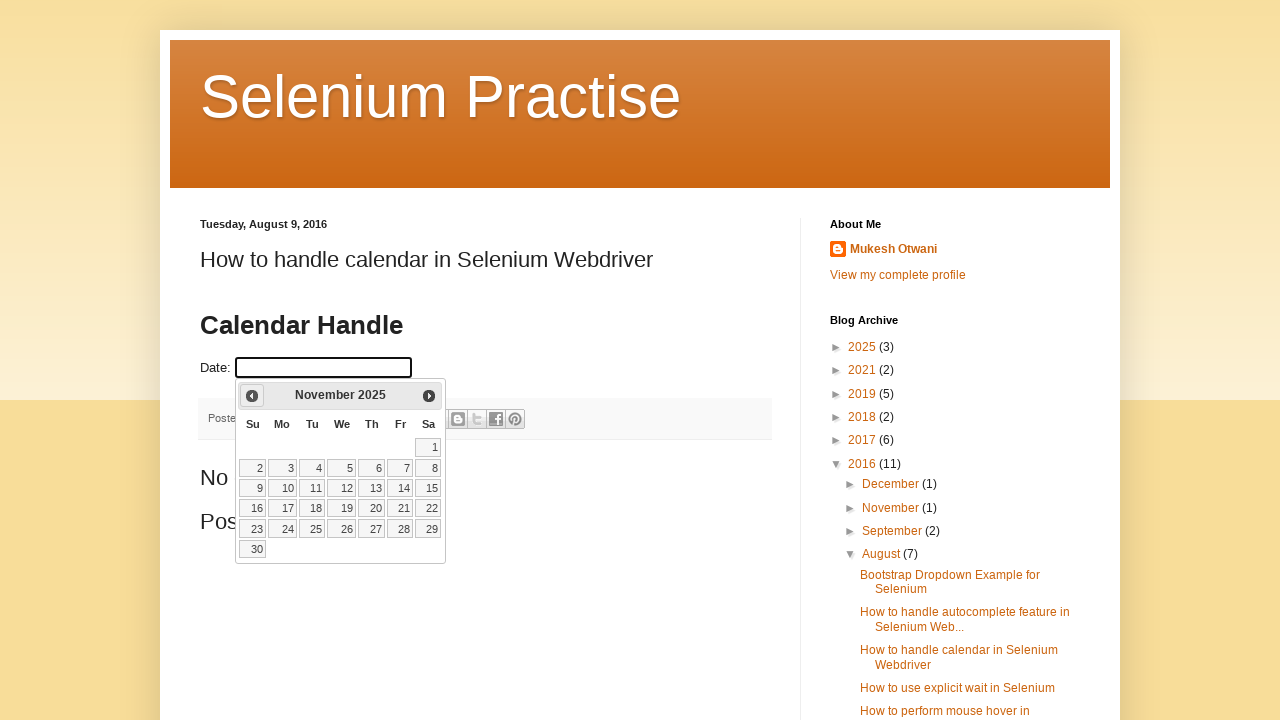

Waited 500ms for calendar to update
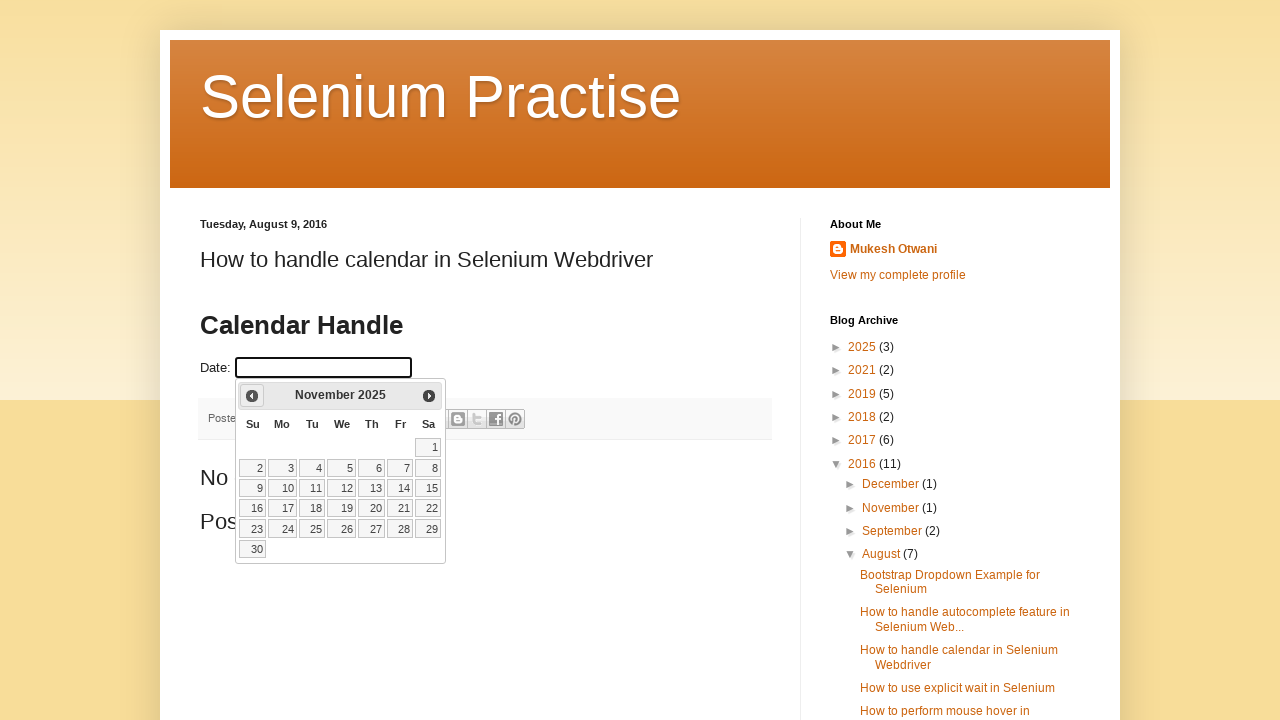

Clicked previous month button to navigate backwards (current: November 2025) at (252, 396) on span.ui-icon-circle-triangle-w
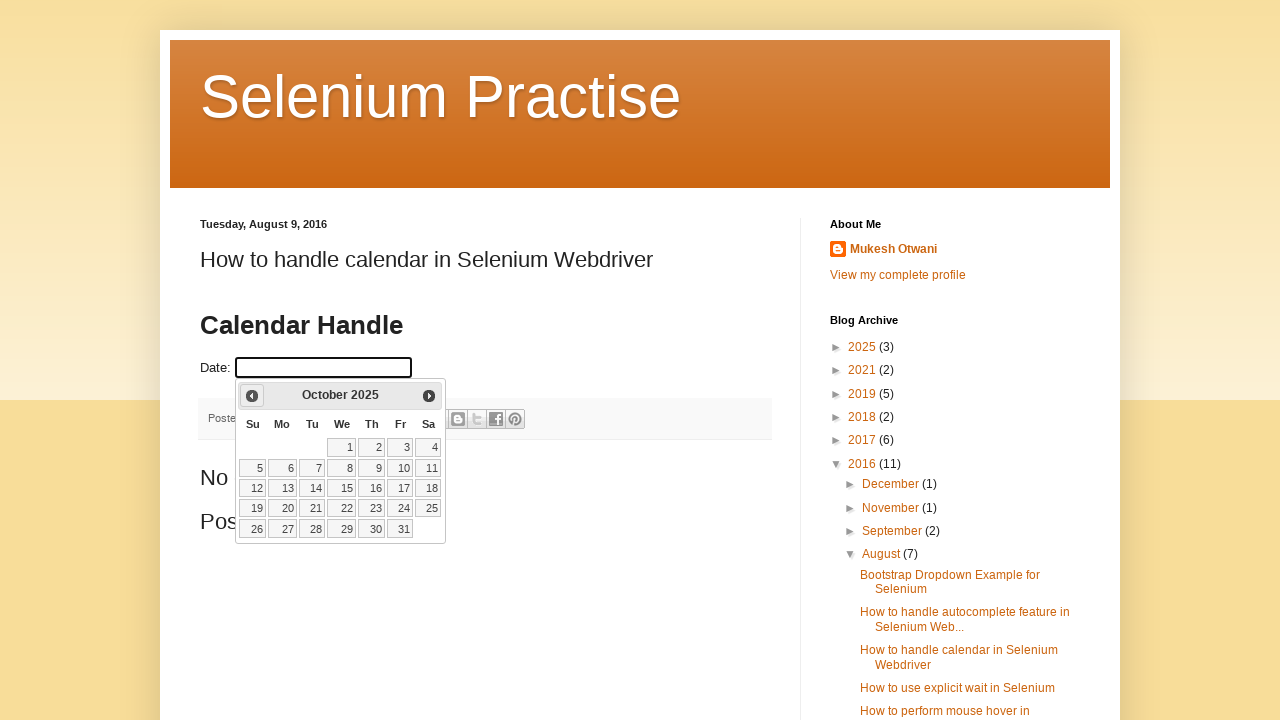

Waited 500ms for calendar to update
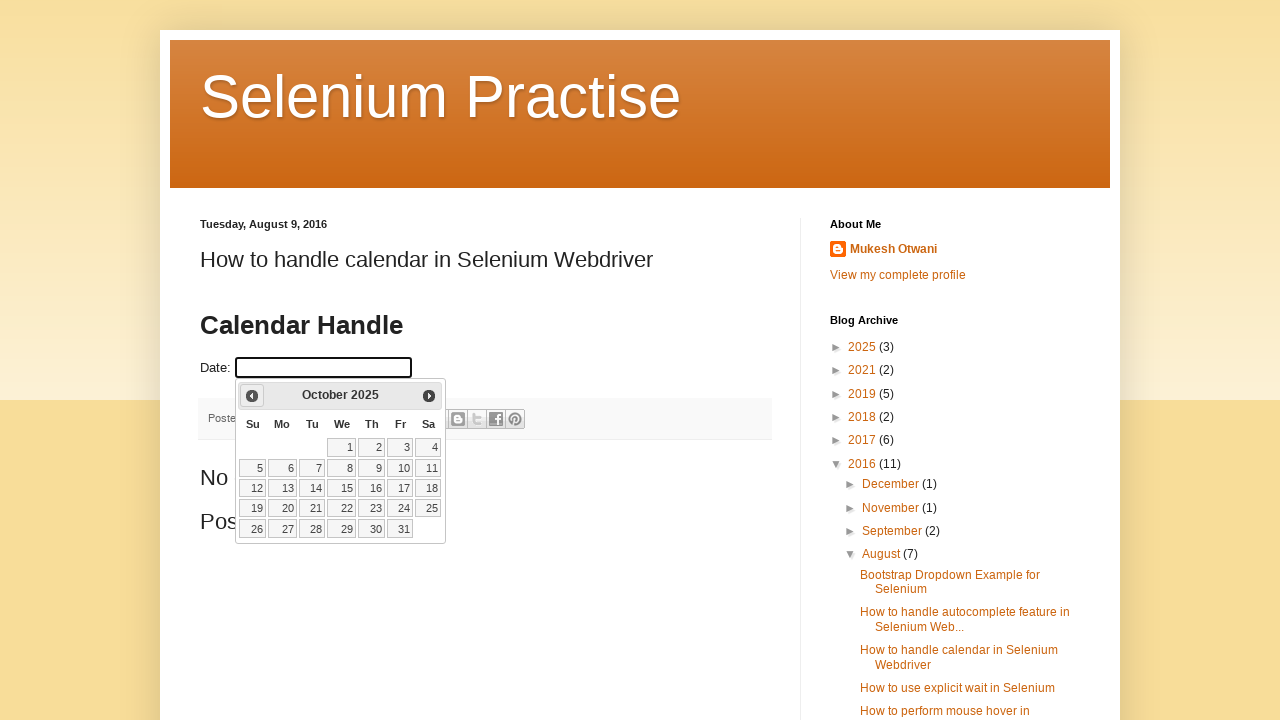

Clicked previous month button to navigate backwards (current: October 2025) at (252, 396) on span.ui-icon-circle-triangle-w
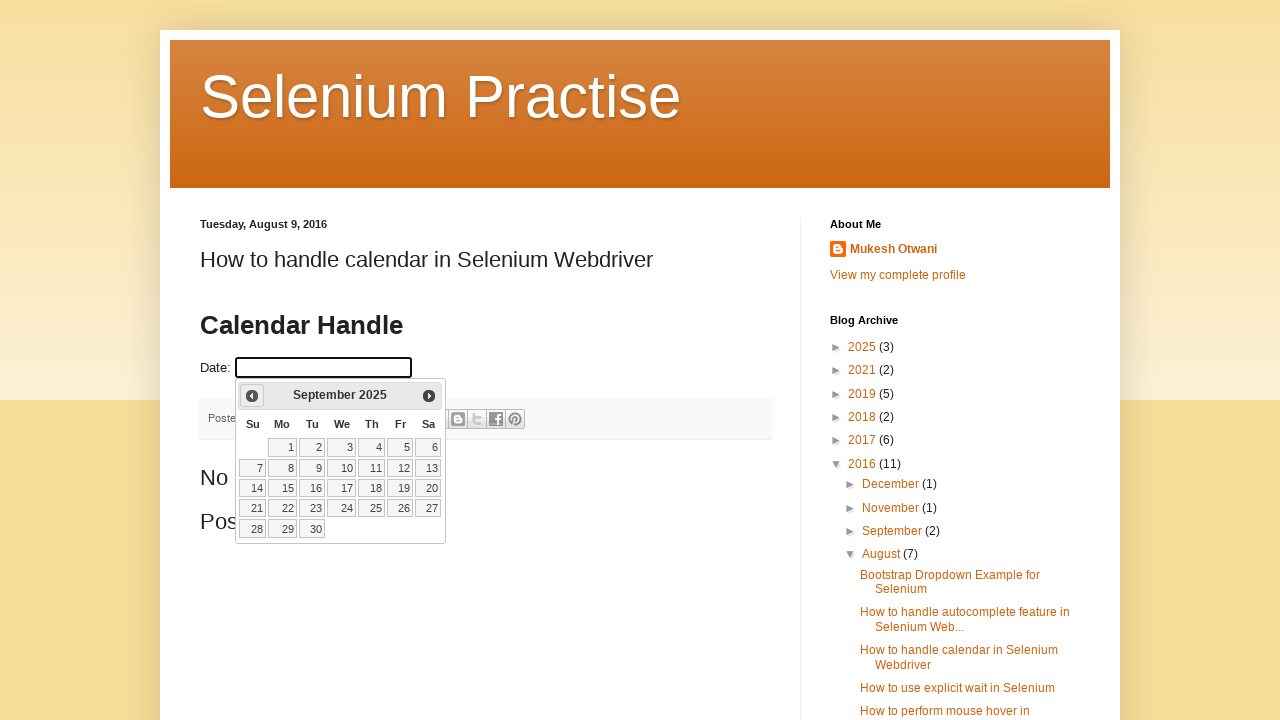

Waited 500ms for calendar to update
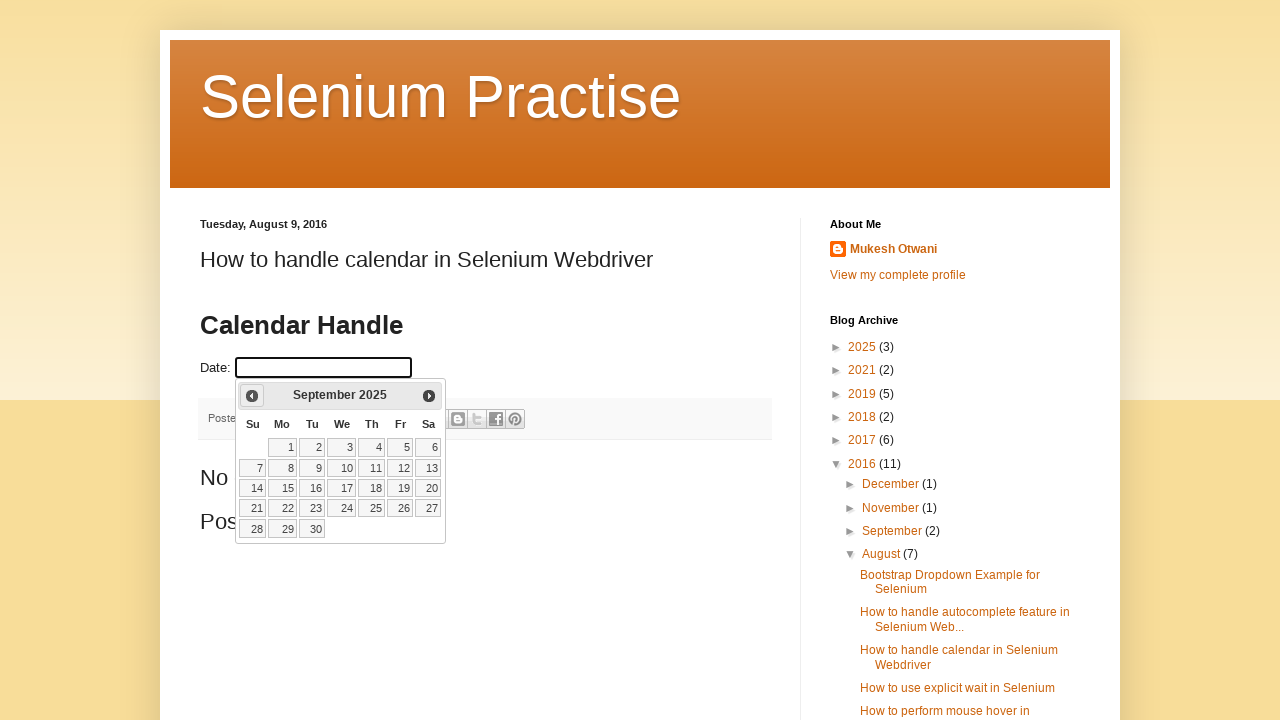

Clicked previous month button to navigate backwards (current: September 2025) at (252, 396) on span.ui-icon-circle-triangle-w
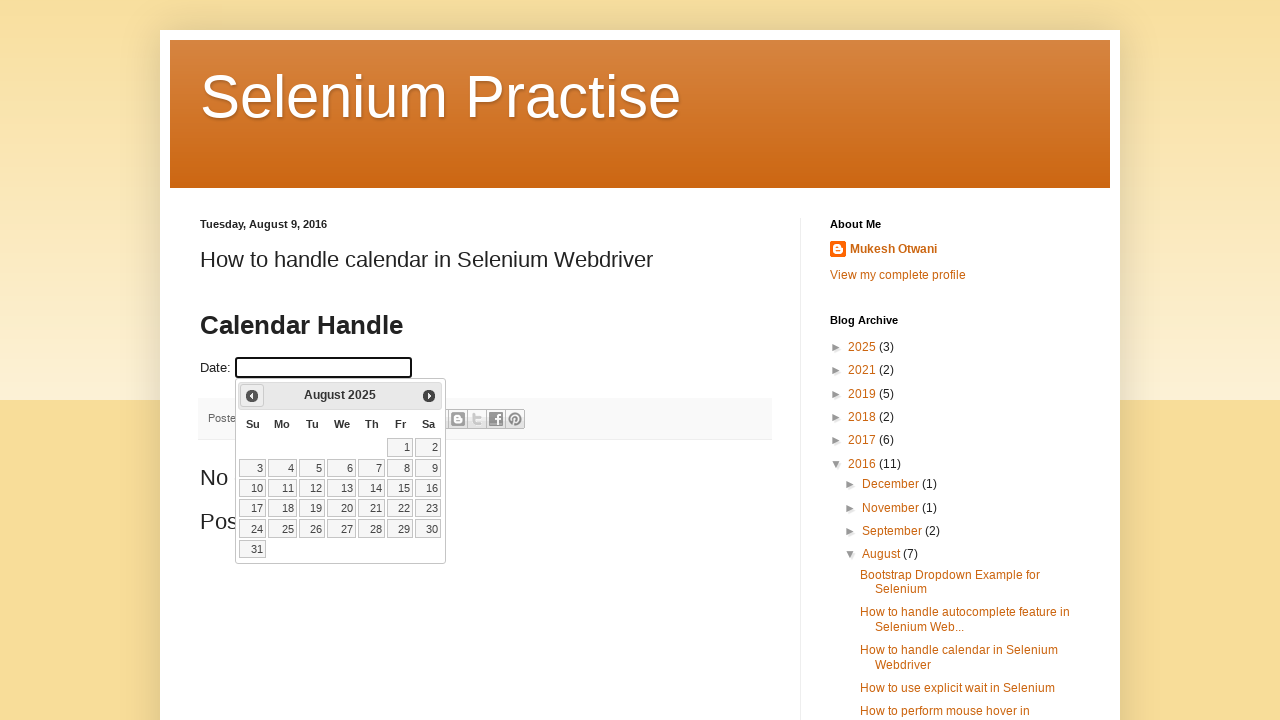

Waited 500ms for calendar to update
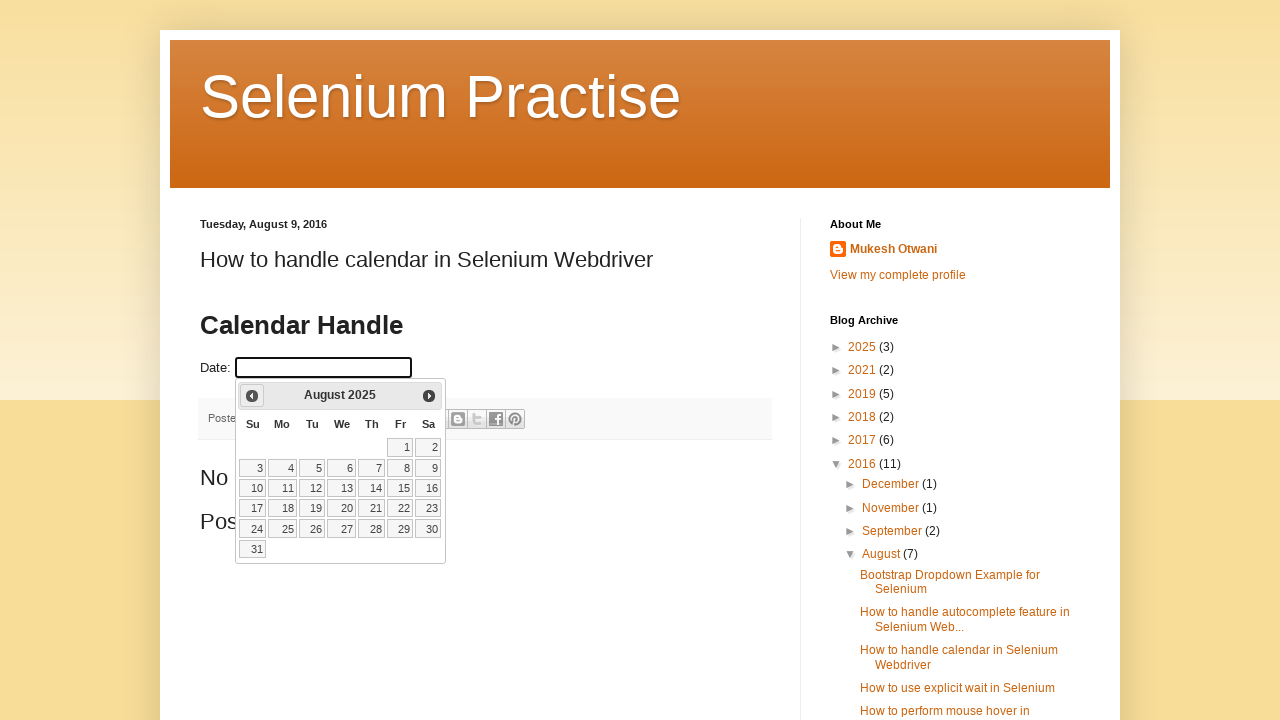

Clicked previous month button to navigate backwards (current: August 2025) at (252, 396) on span.ui-icon-circle-triangle-w
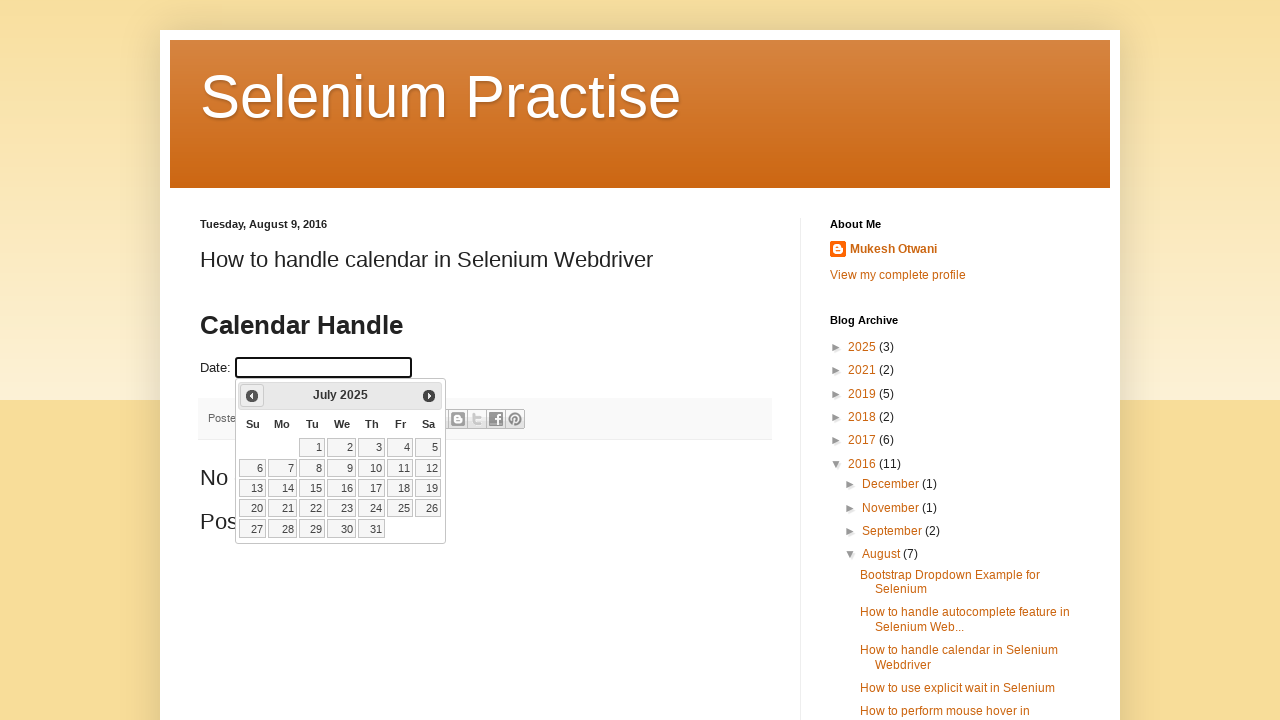

Waited 500ms for calendar to update
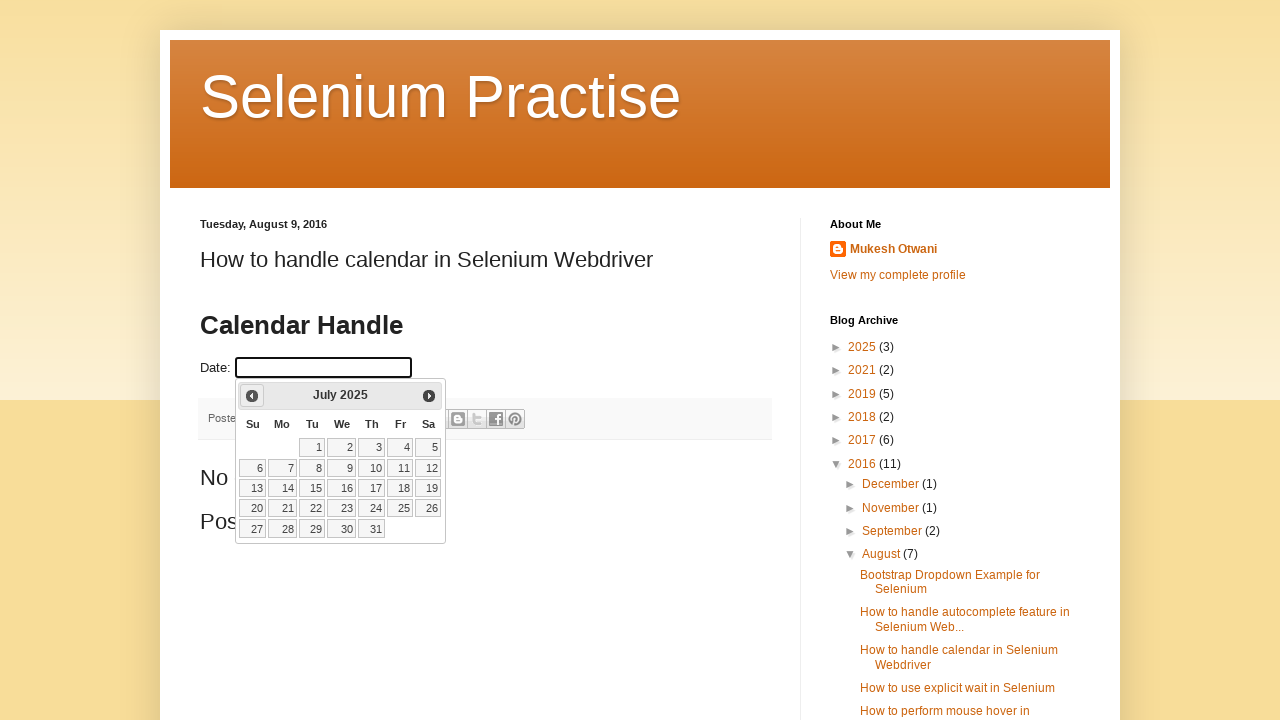

Clicked previous month button to navigate backwards (current: July 2025) at (252, 396) on span.ui-icon-circle-triangle-w
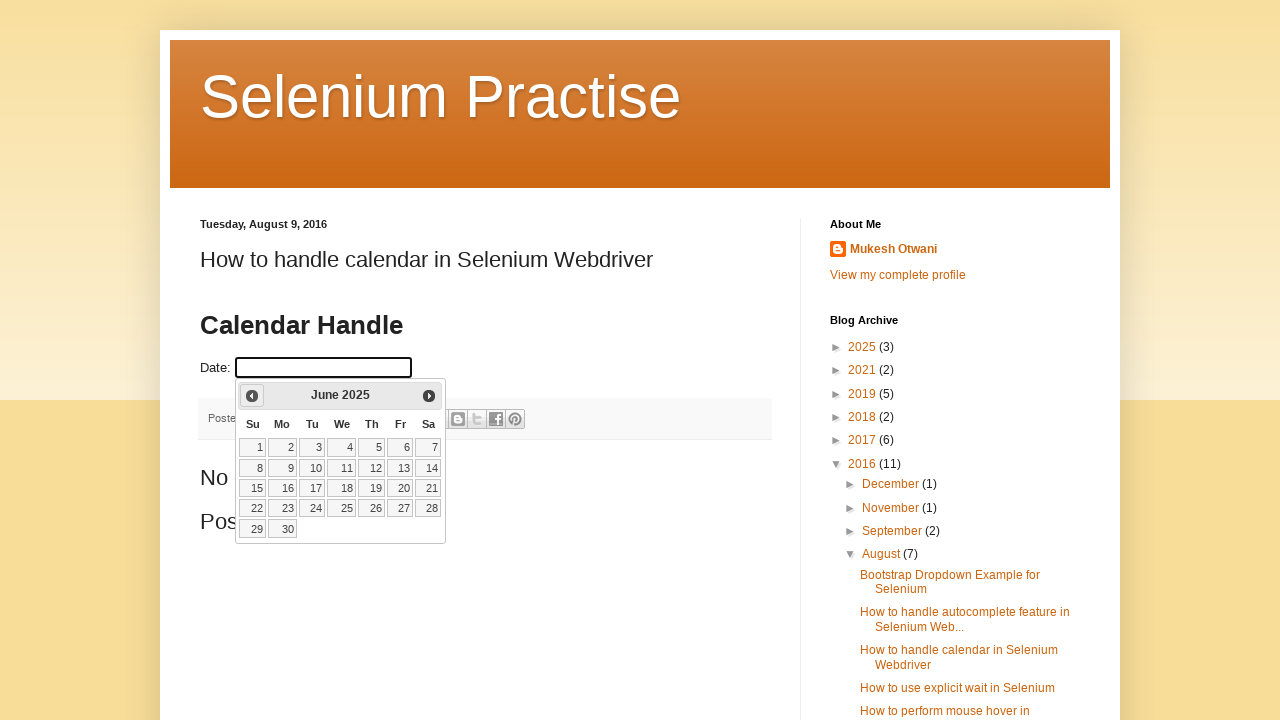

Waited 500ms for calendar to update
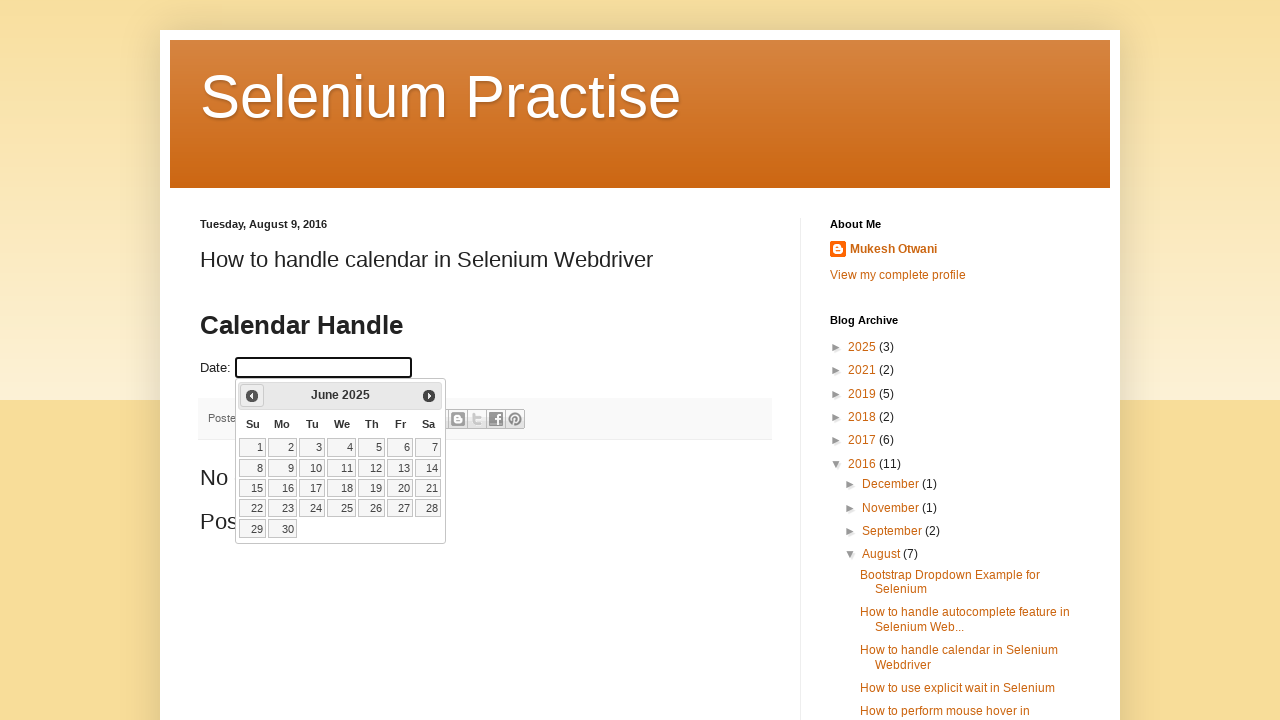

Clicked previous month button to navigate backwards (current: June 2025) at (252, 396) on span.ui-icon-circle-triangle-w
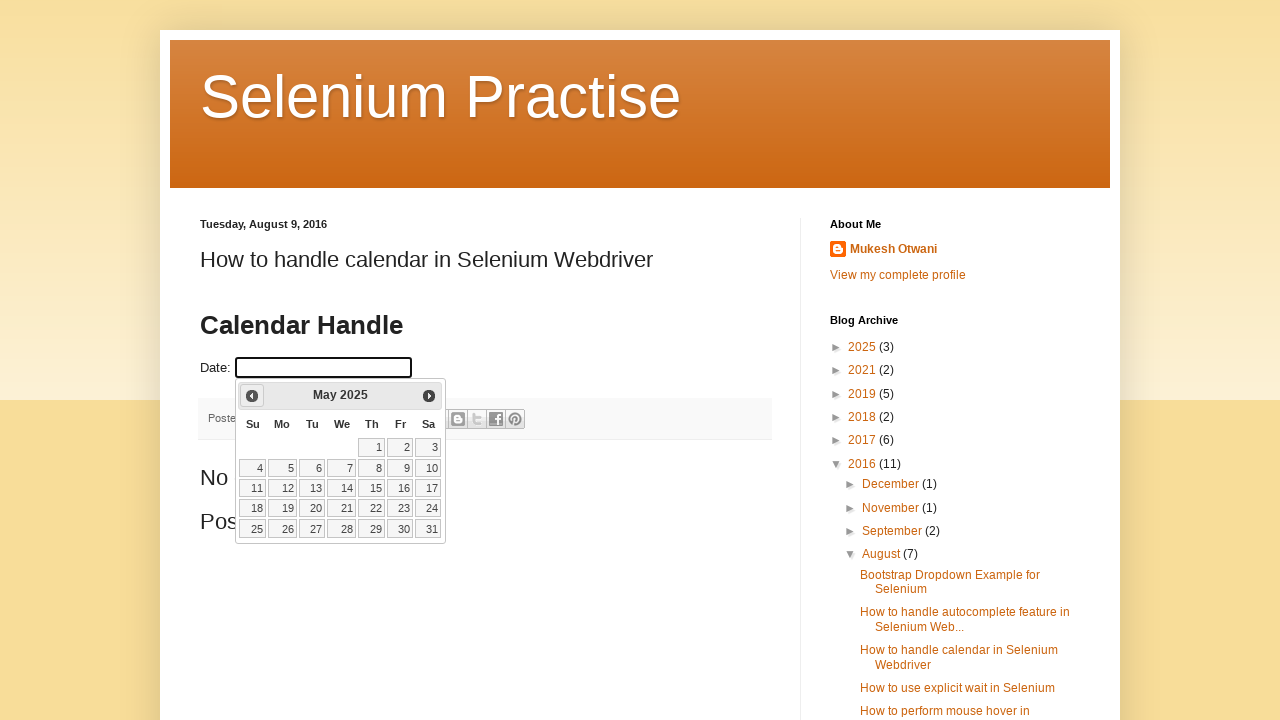

Waited 500ms for calendar to update
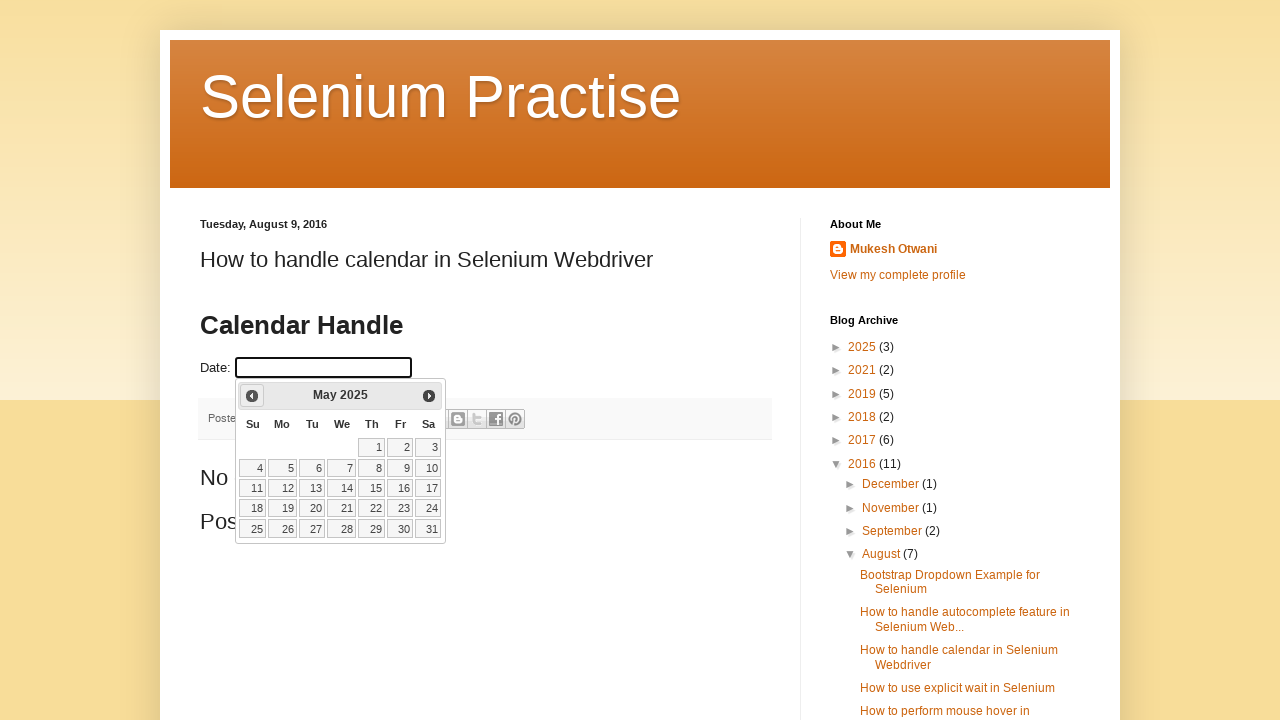

Clicked previous month button to navigate backwards (current: May 2025) at (252, 396) on span.ui-icon-circle-triangle-w
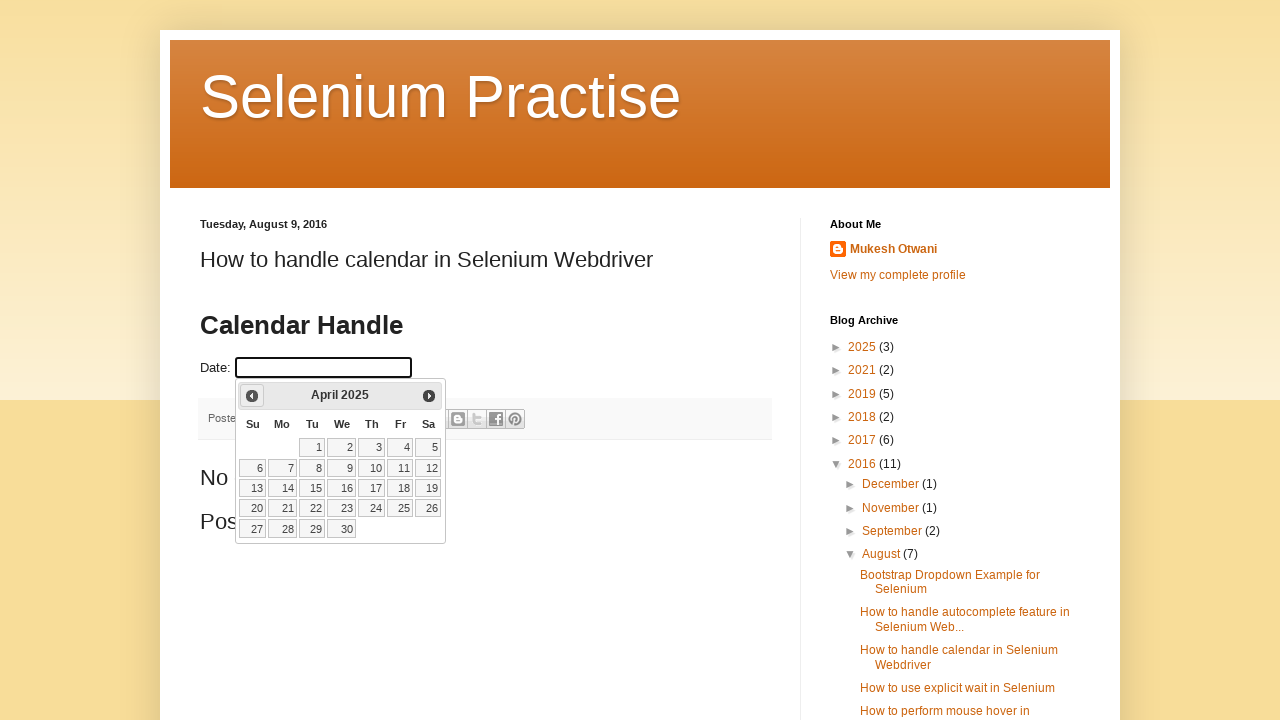

Waited 500ms for calendar to update
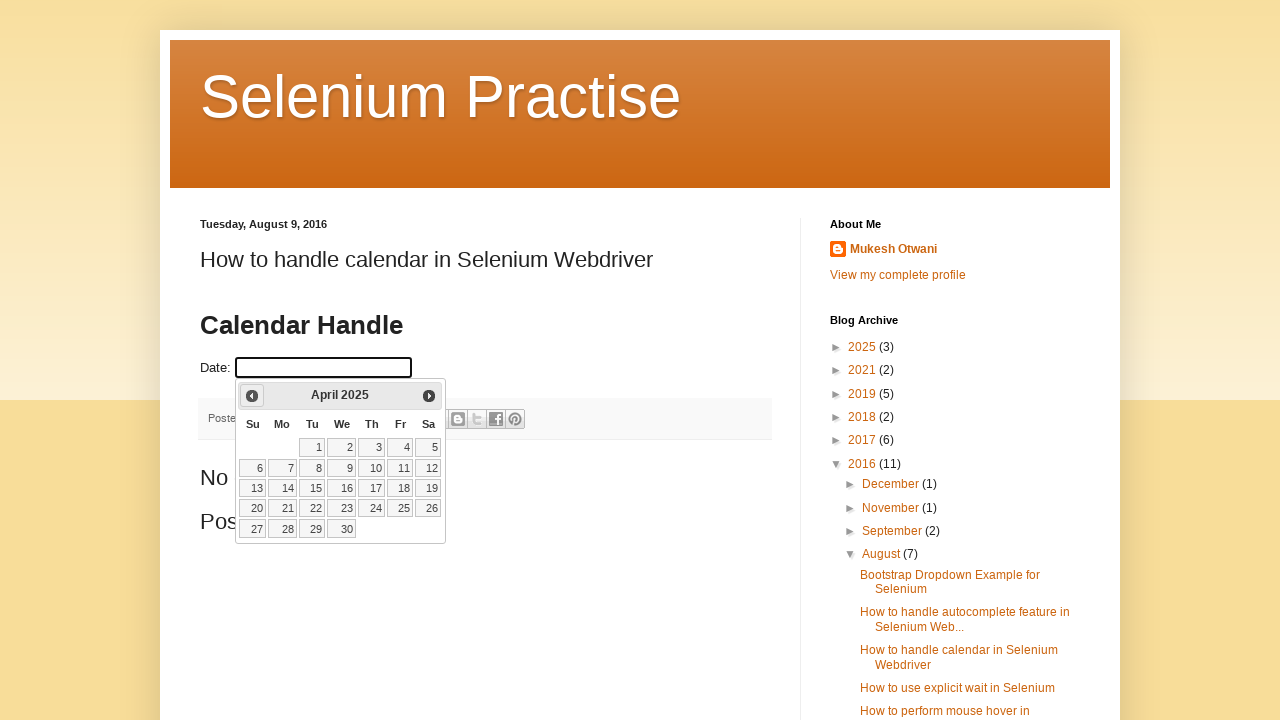

Clicked previous month button to navigate backwards (current: April 2025) at (252, 396) on span.ui-icon-circle-triangle-w
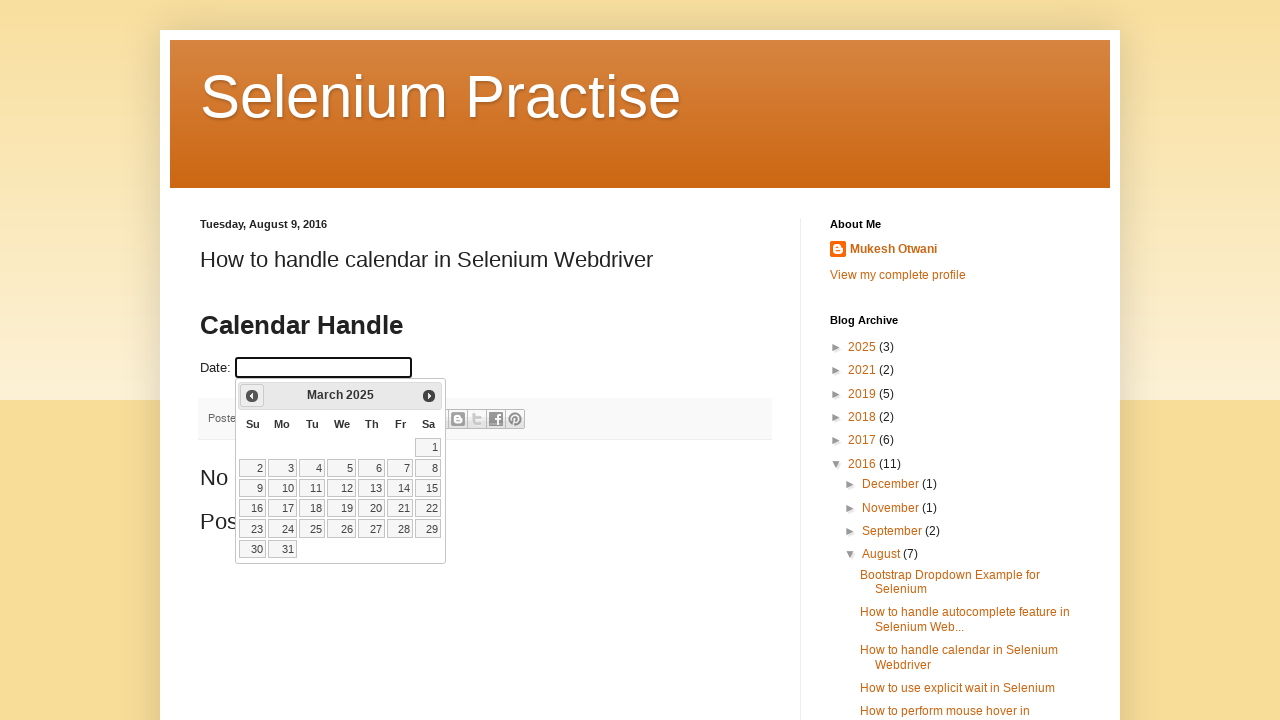

Waited 500ms for calendar to update
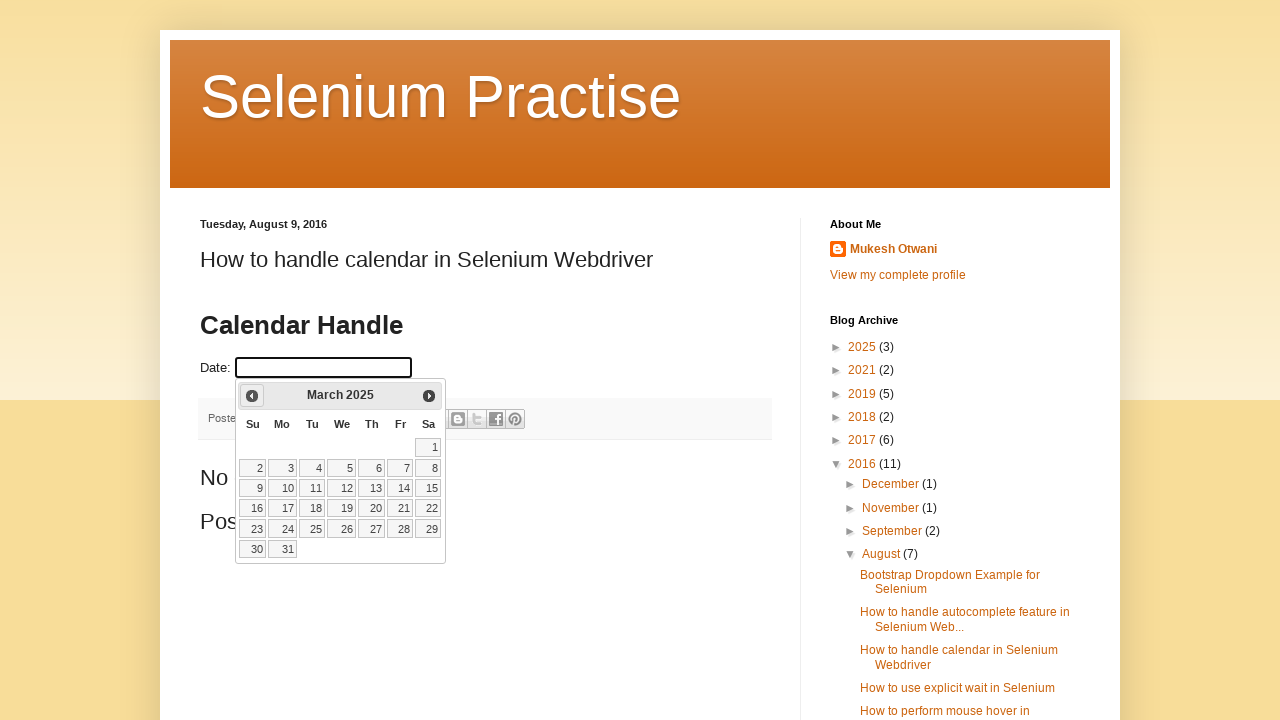

Clicked previous month button to navigate backwards (current: March 2025) at (252, 396) on span.ui-icon-circle-triangle-w
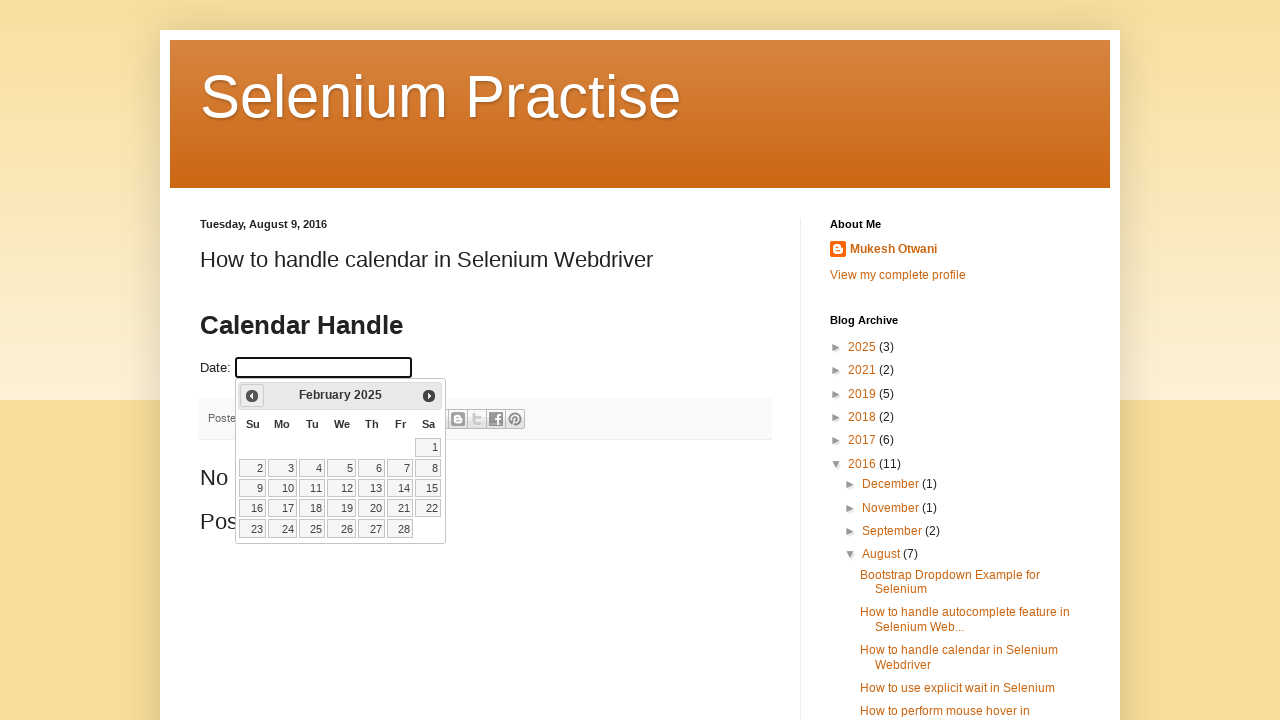

Waited 500ms for calendar to update
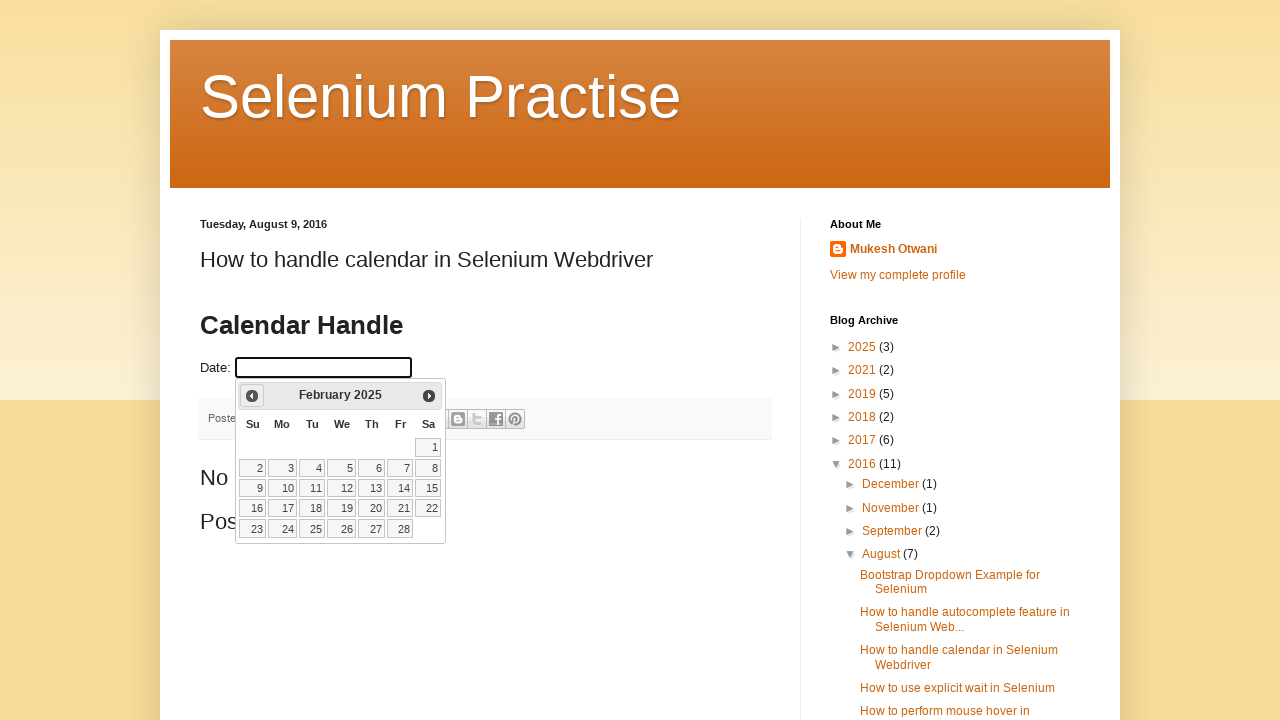

Clicked previous month button to navigate backwards (current: February 2025) at (252, 396) on span.ui-icon-circle-triangle-w
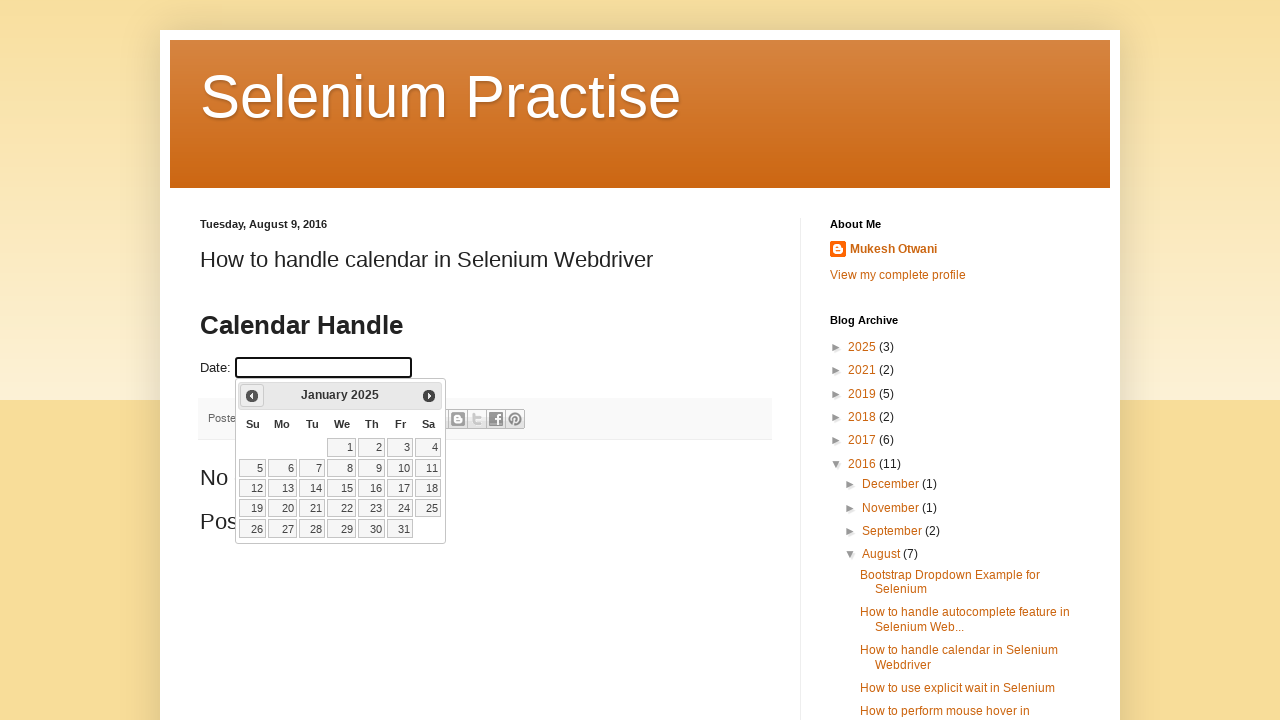

Waited 500ms for calendar to update
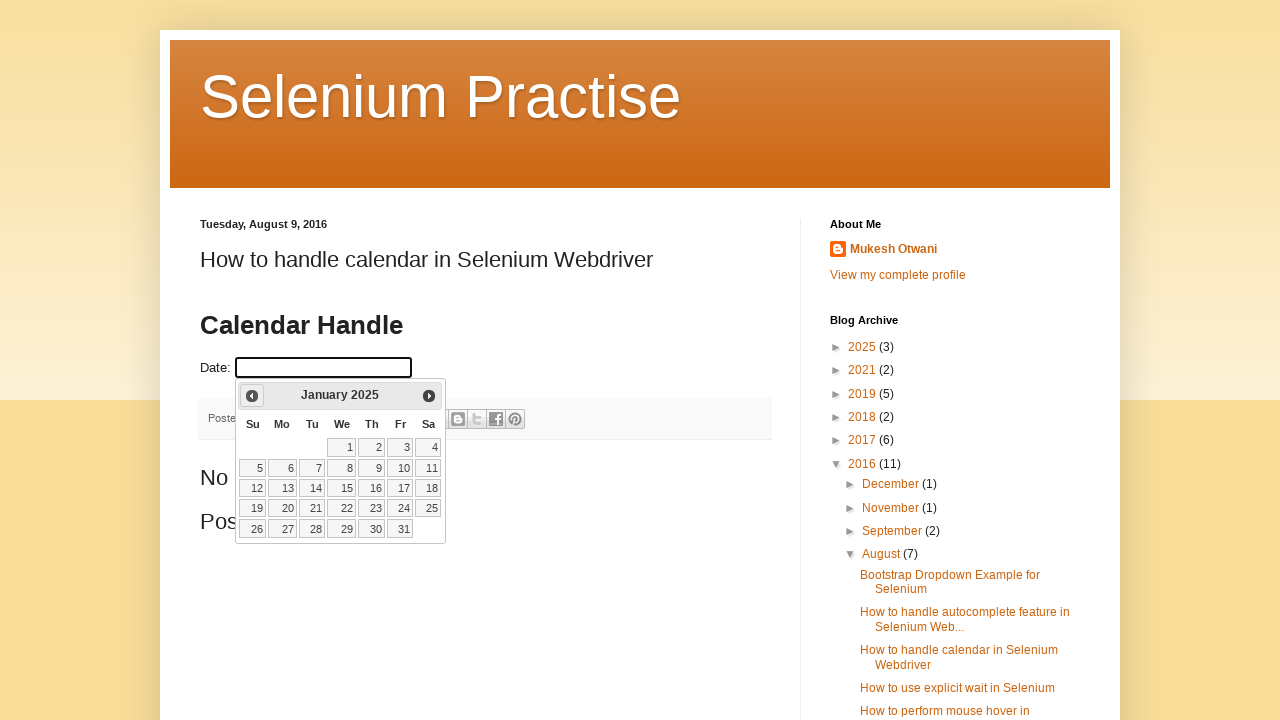

Clicked previous month button to navigate backwards (current: January 2025) at (252, 396) on span.ui-icon-circle-triangle-w
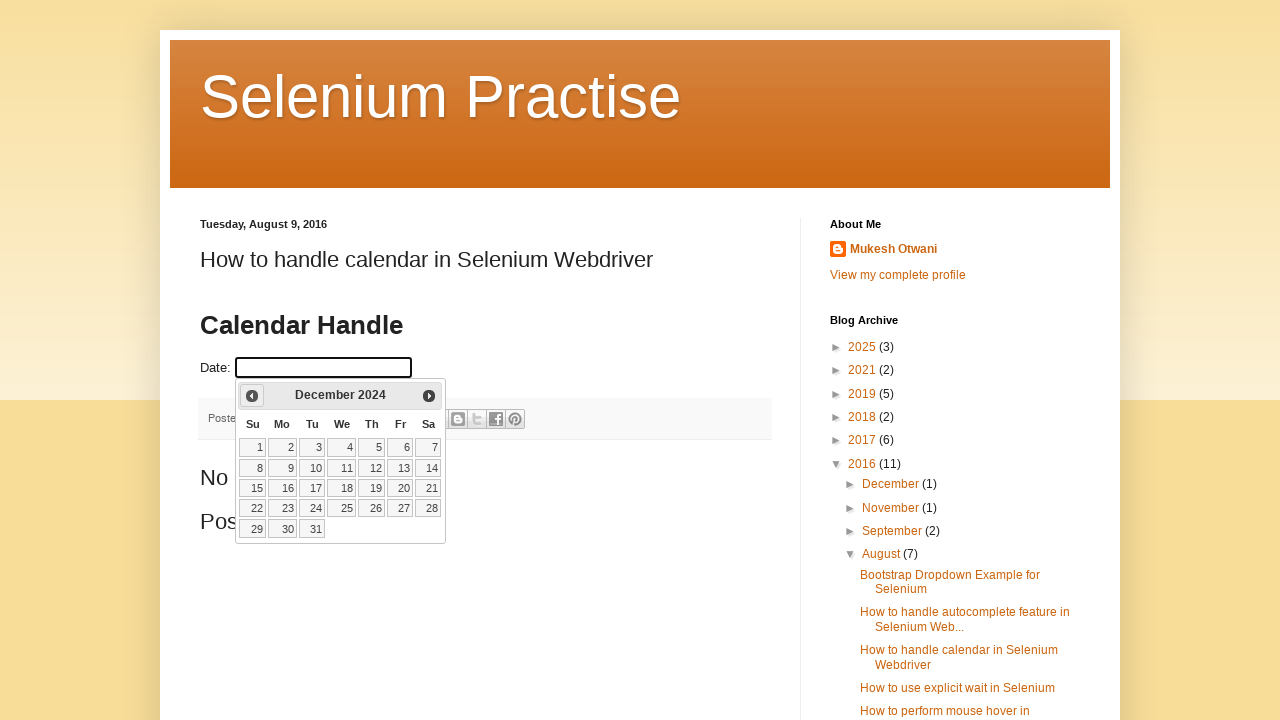

Waited 500ms for calendar to update
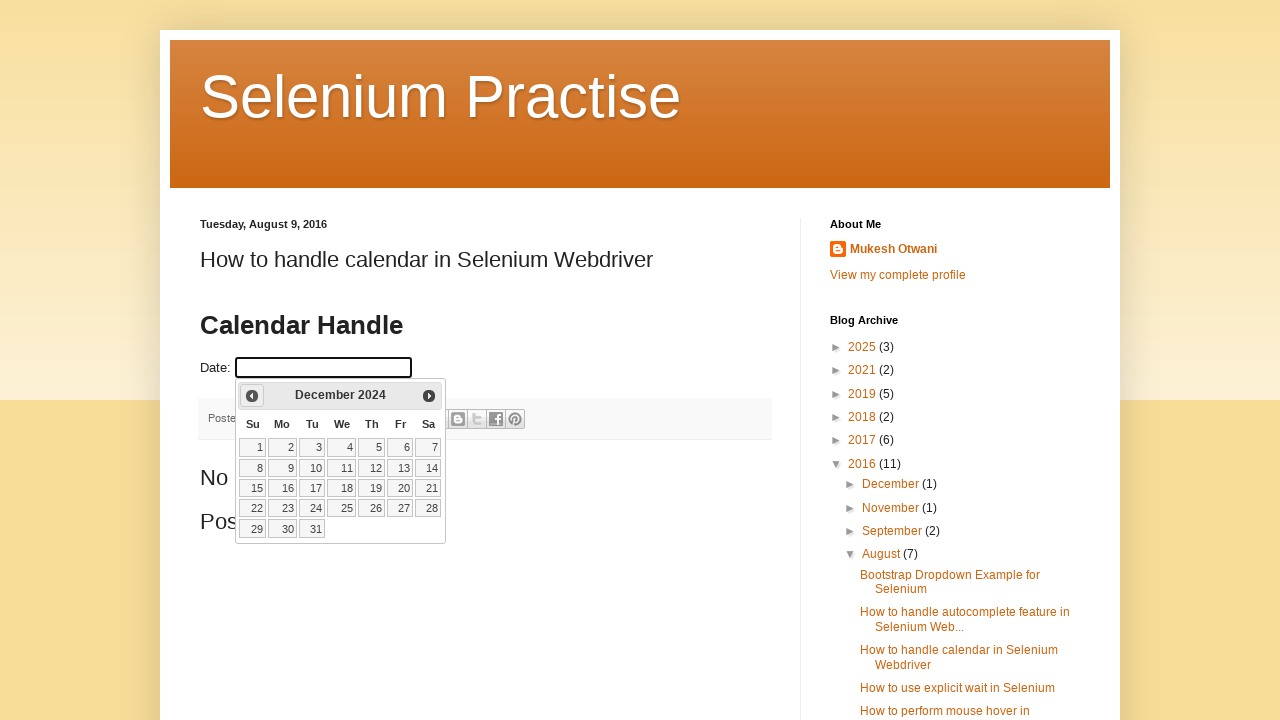

Clicked previous month button to navigate backwards (current: December 2024) at (252, 396) on span.ui-icon-circle-triangle-w
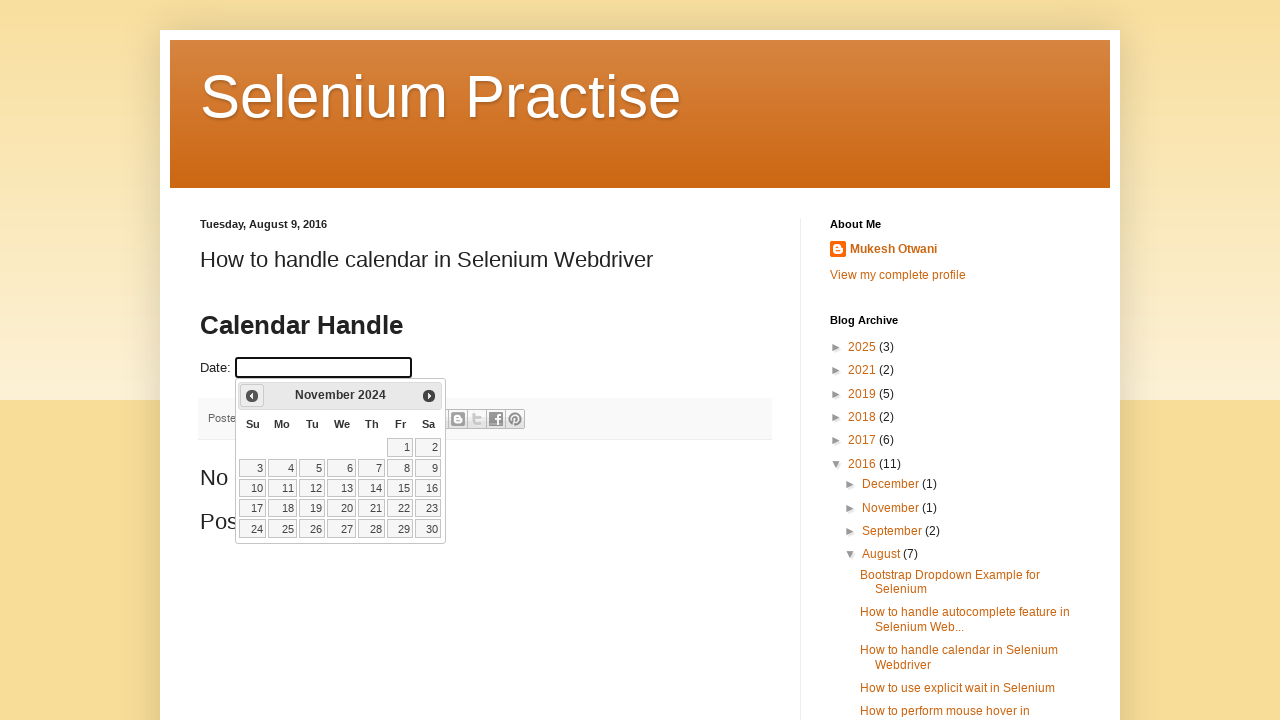

Waited 500ms for calendar to update
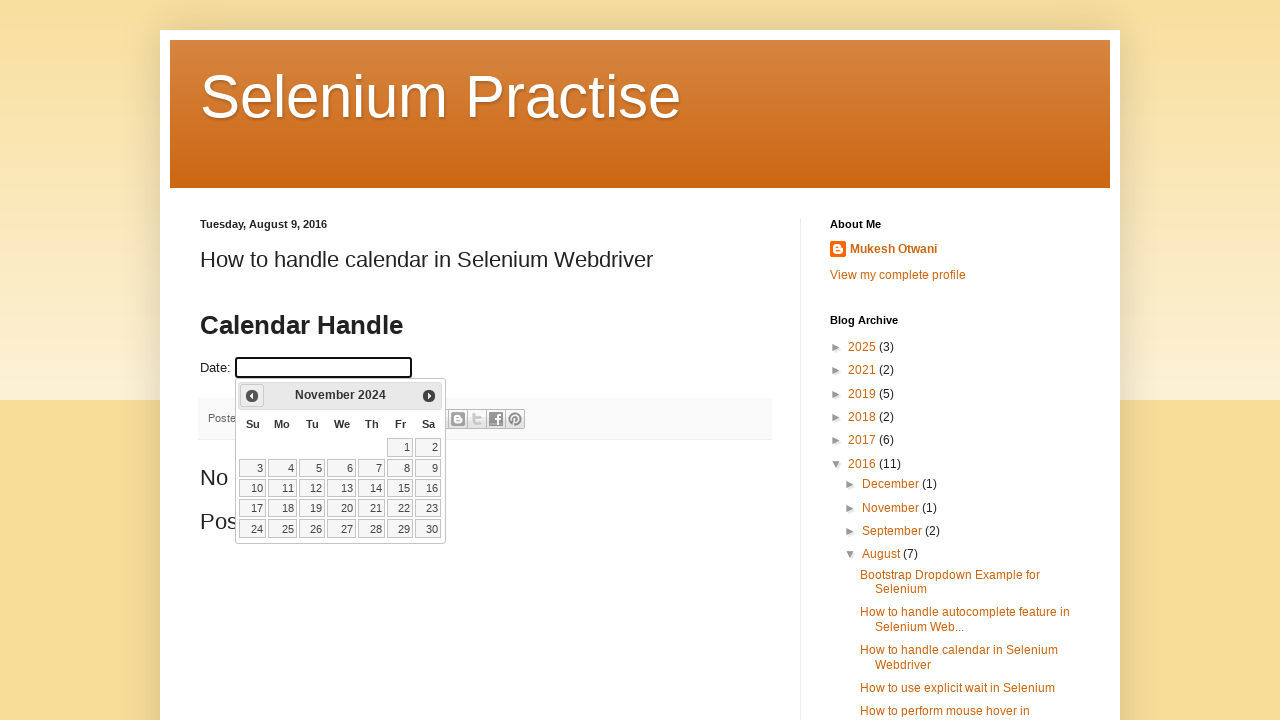

Clicked previous month button to navigate backwards (current: November 2024) at (252, 396) on span.ui-icon-circle-triangle-w
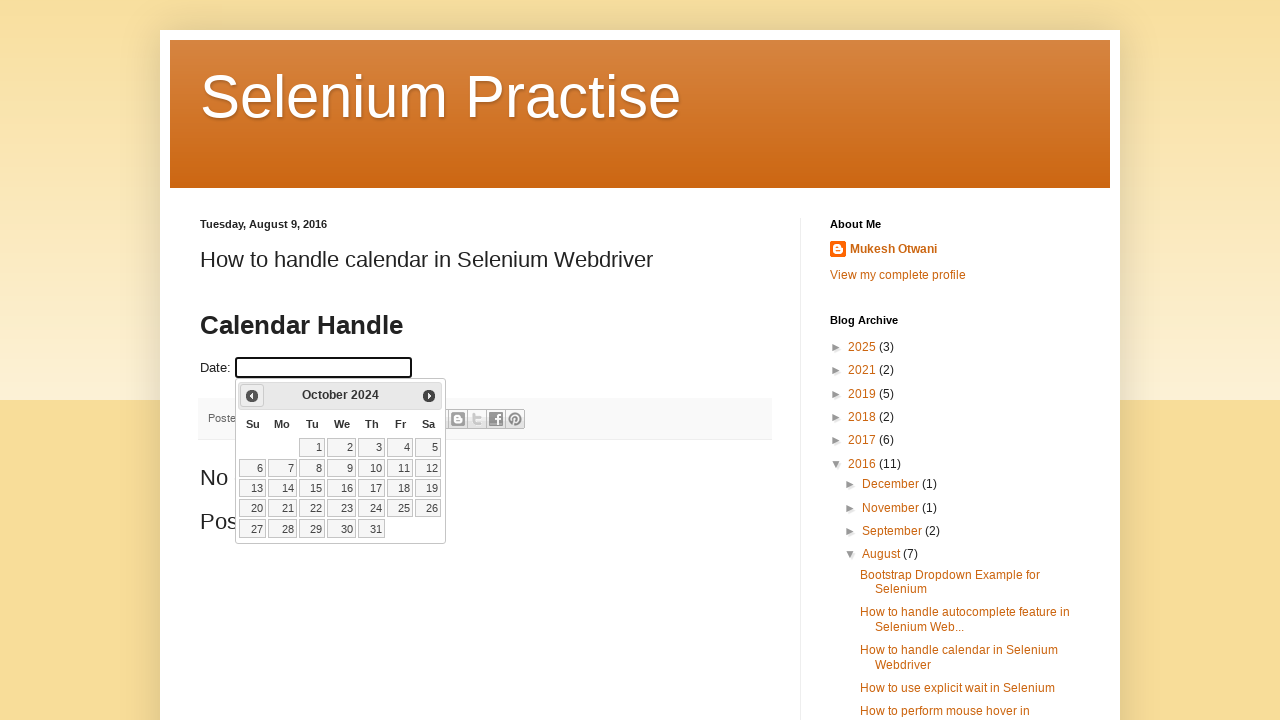

Waited 500ms for calendar to update
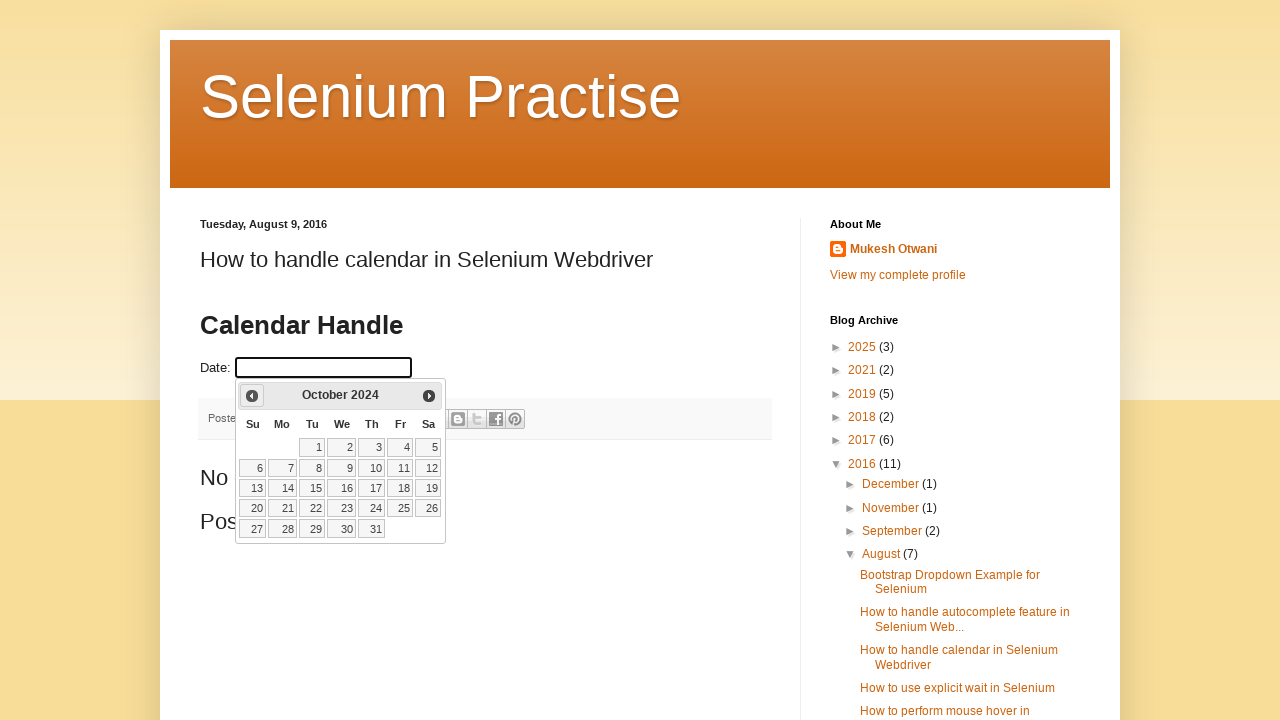

Clicked previous month button to navigate backwards (current: October 2024) at (252, 396) on span.ui-icon-circle-triangle-w
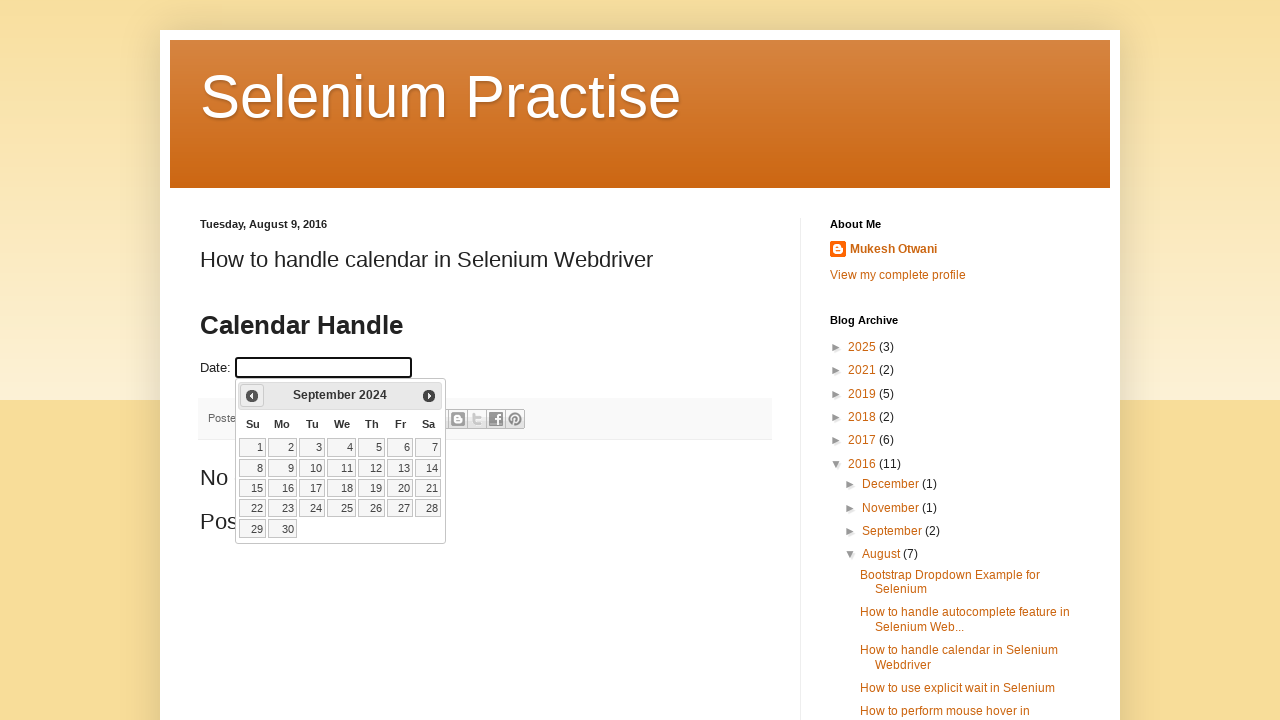

Waited 500ms for calendar to update
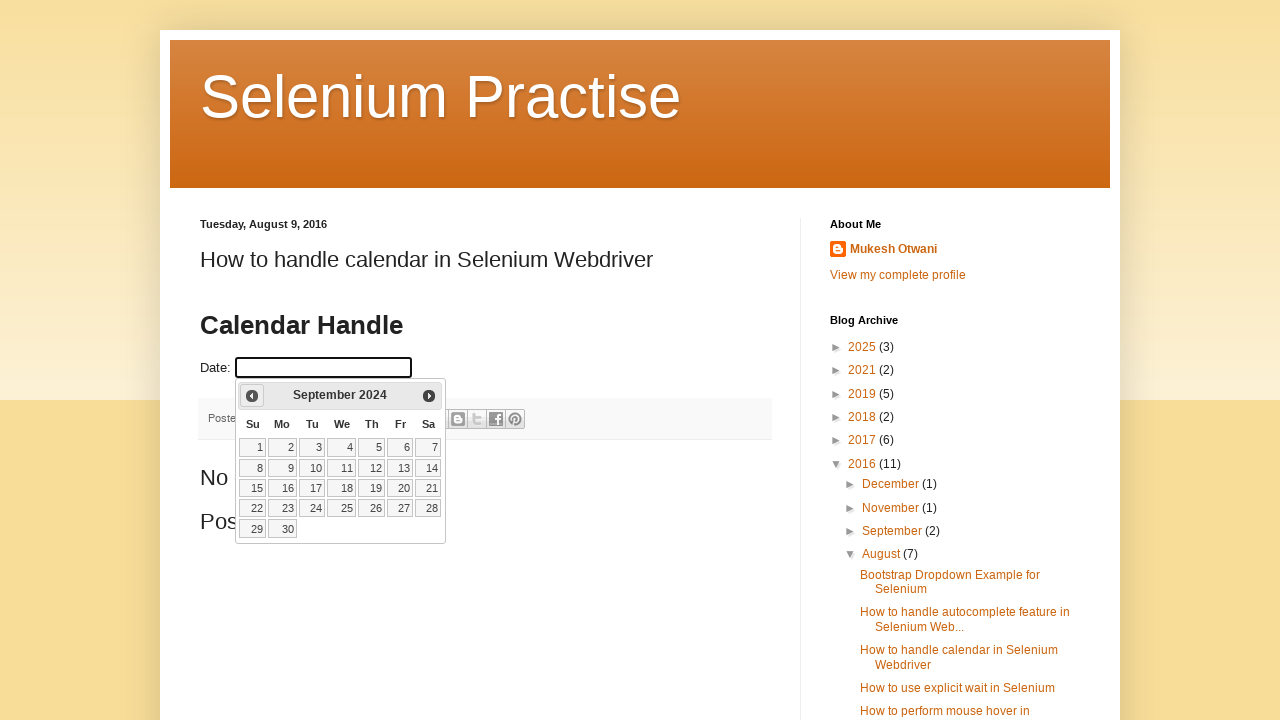

Clicked previous month button to navigate backwards (current: September 2024) at (252, 396) on span.ui-icon-circle-triangle-w
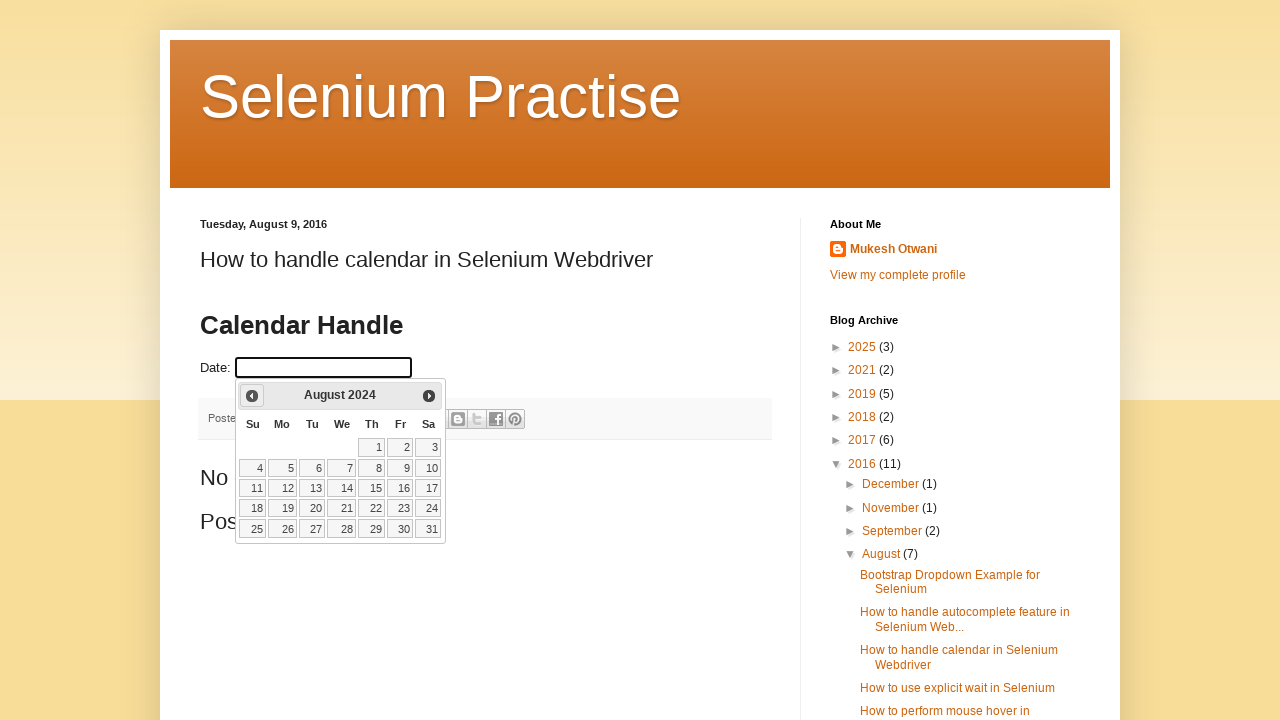

Waited 500ms for calendar to update
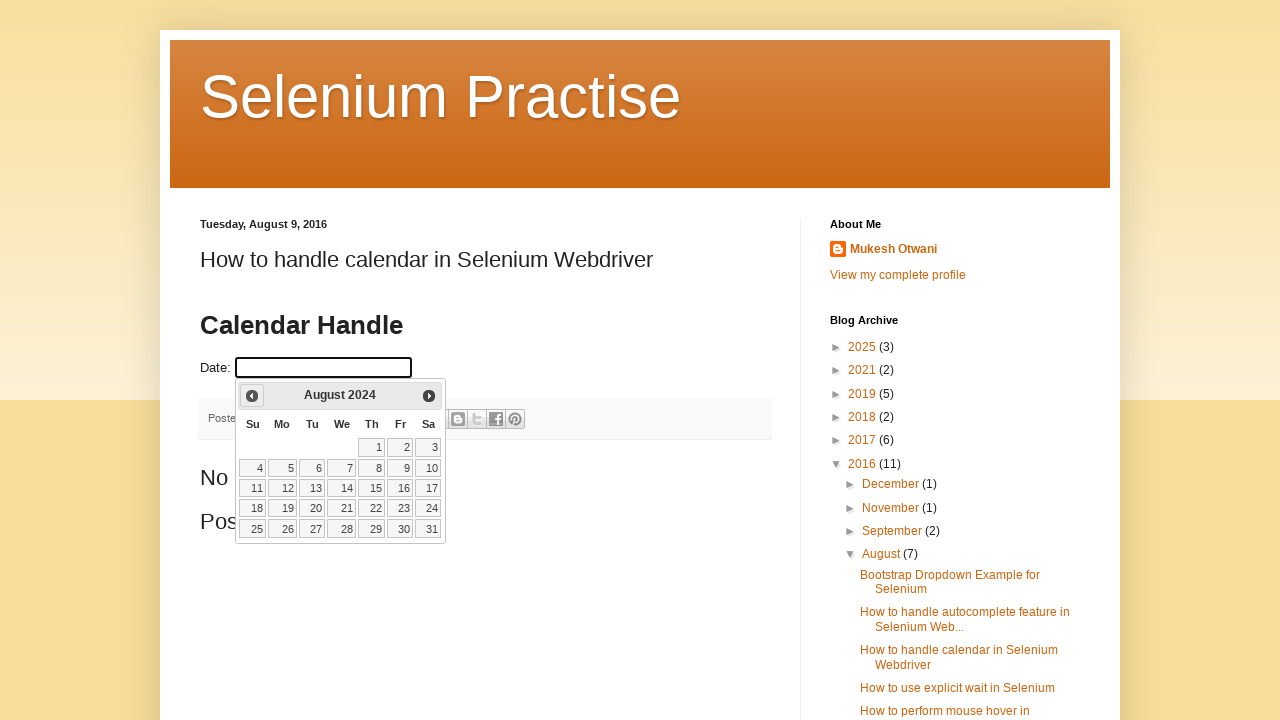

Clicked previous month button to navigate backwards (current: August 2024) at (252, 396) on span.ui-icon-circle-triangle-w
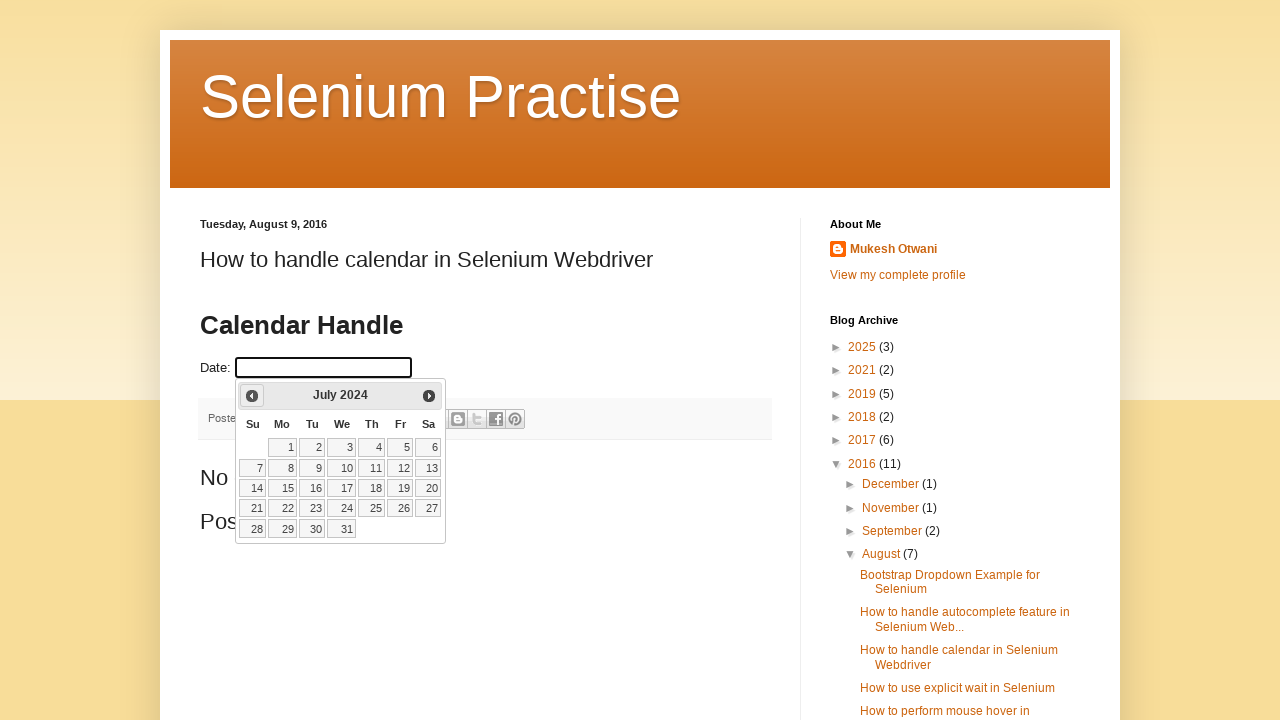

Waited 500ms for calendar to update
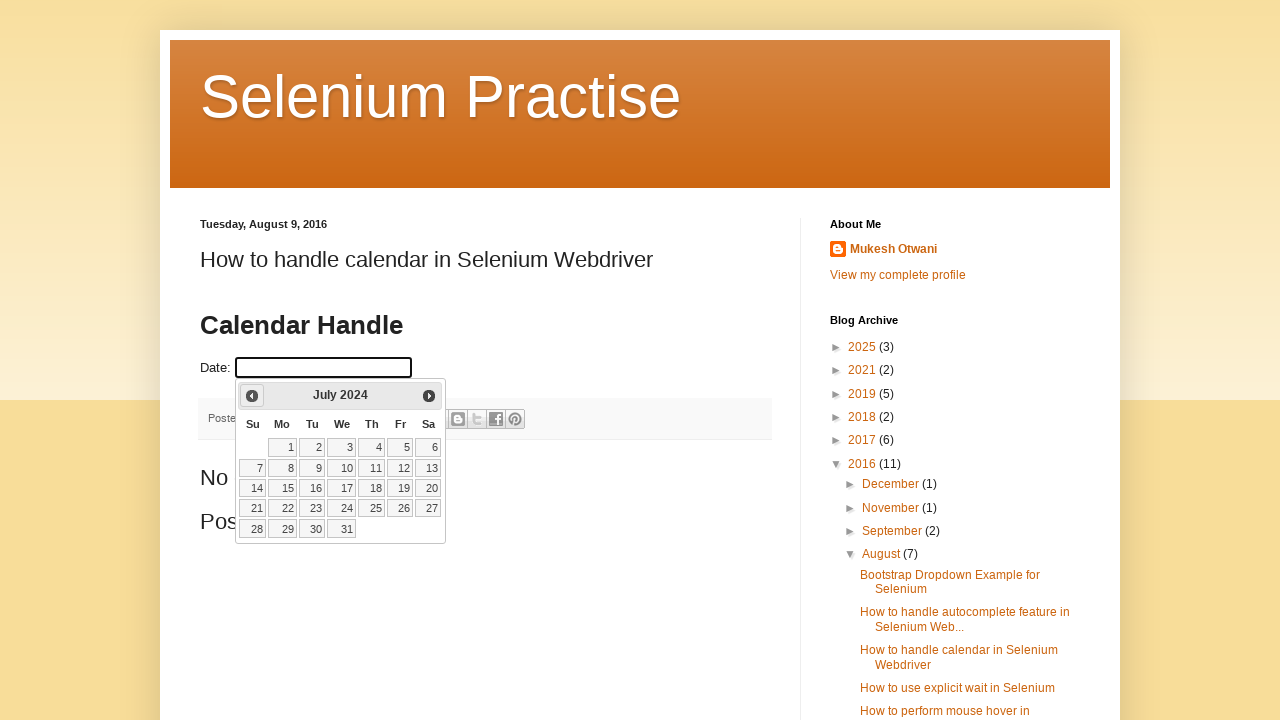

Clicked previous month button to navigate backwards (current: July 2024) at (252, 396) on span.ui-icon-circle-triangle-w
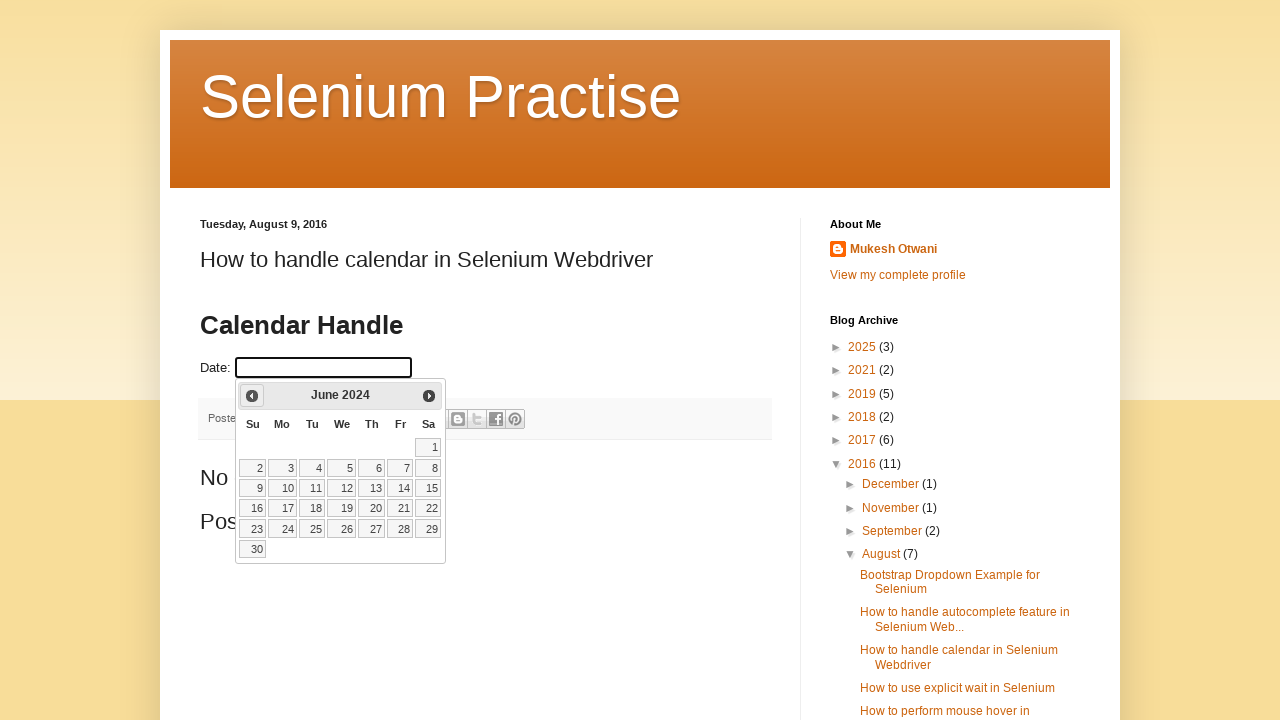

Waited 500ms for calendar to update
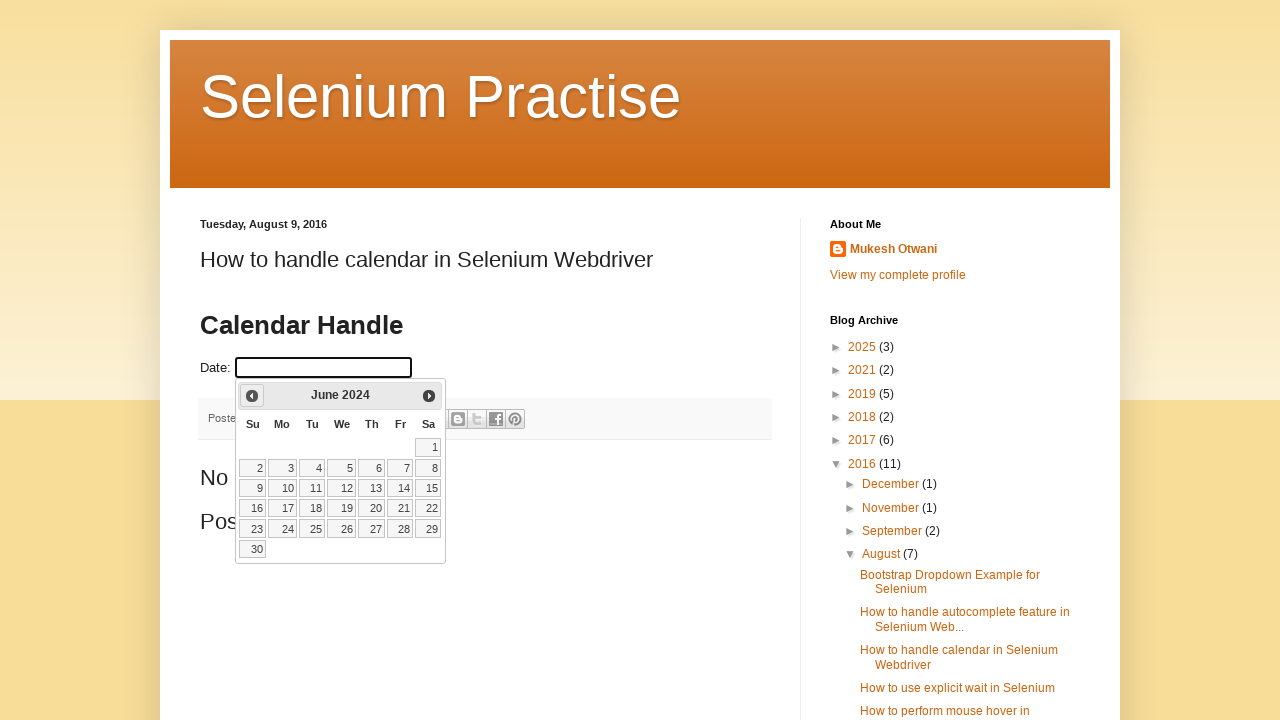

Clicked previous month button to navigate backwards (current: June 2024) at (252, 396) on span.ui-icon-circle-triangle-w
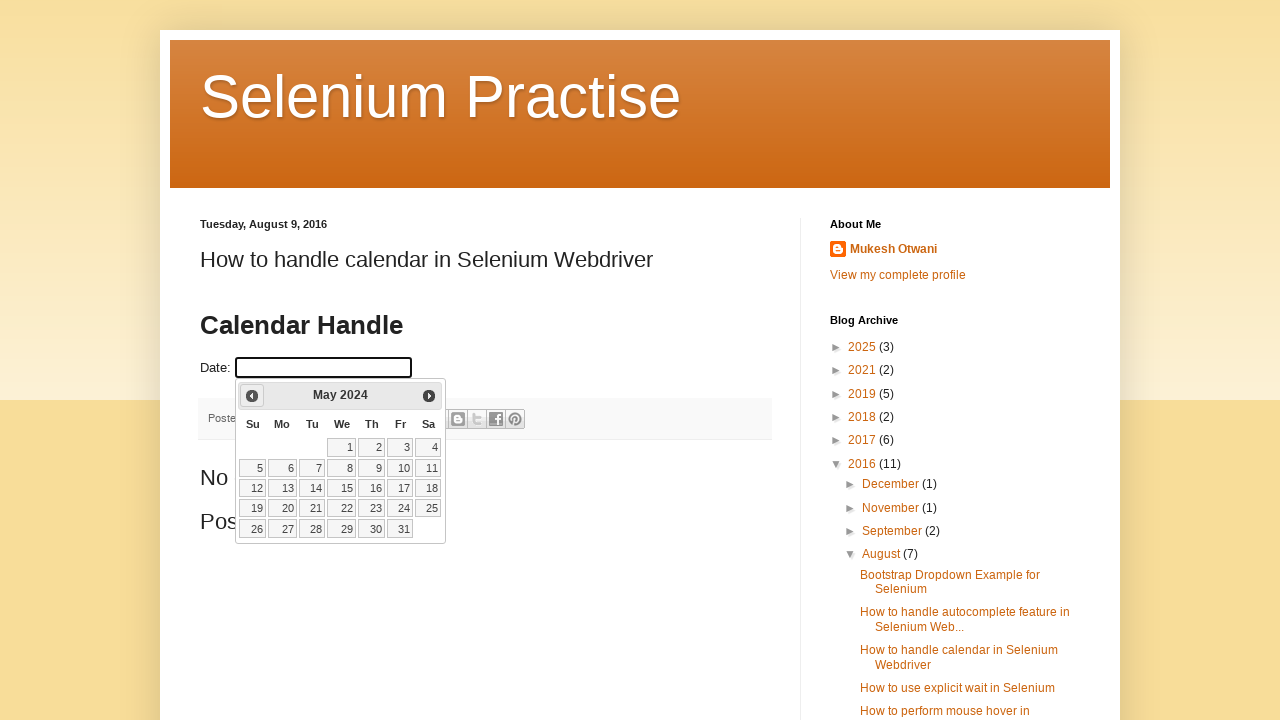

Waited 500ms for calendar to update
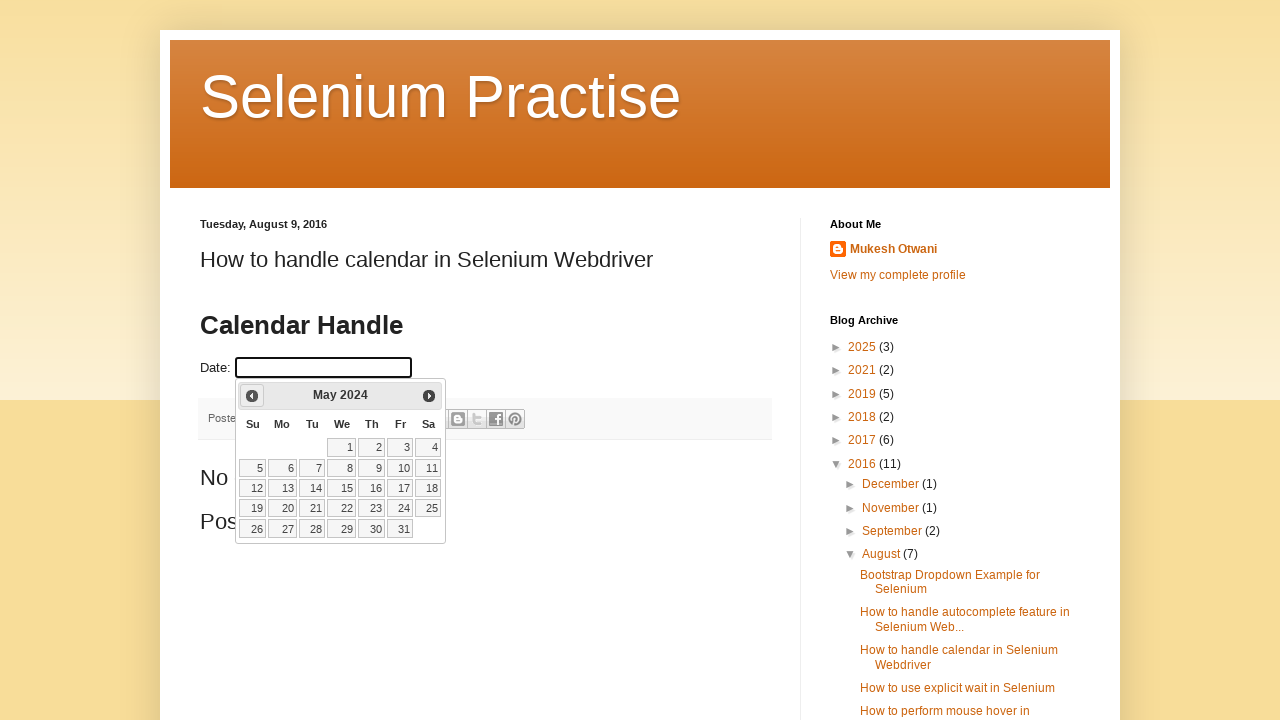

Clicked previous month button to navigate backwards (current: May 2024) at (252, 396) on span.ui-icon-circle-triangle-w
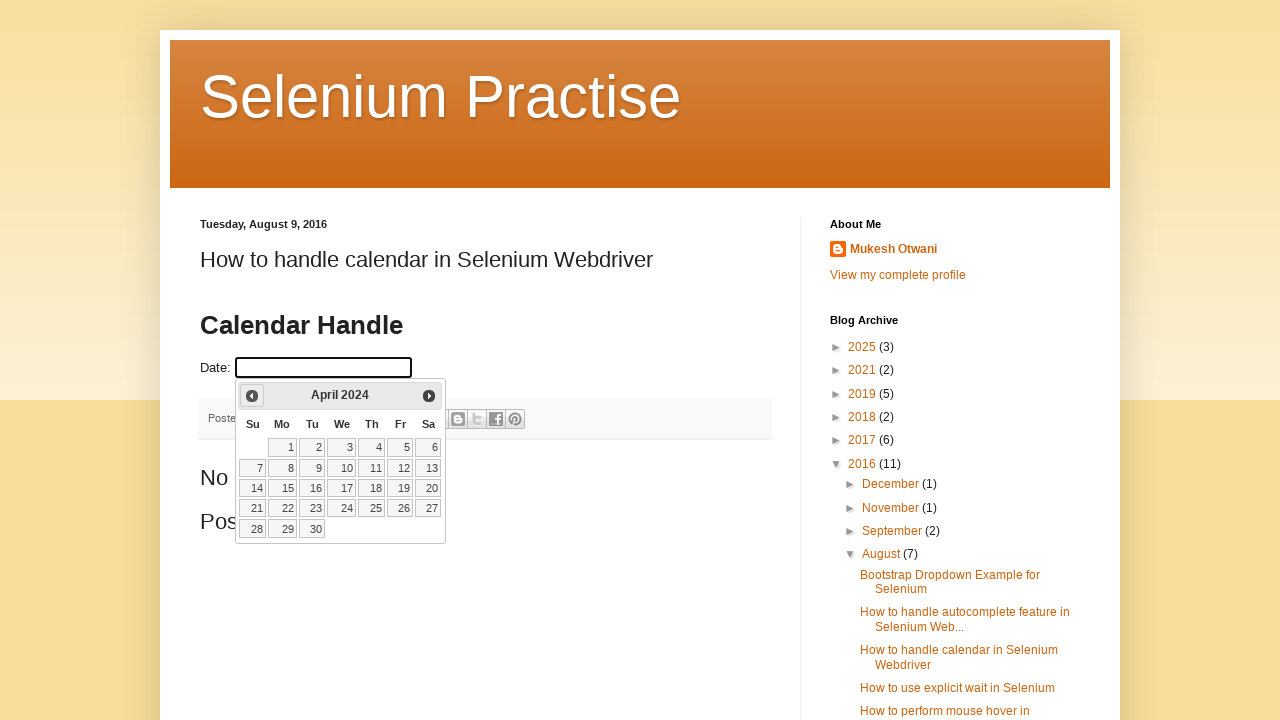

Waited 500ms for calendar to update
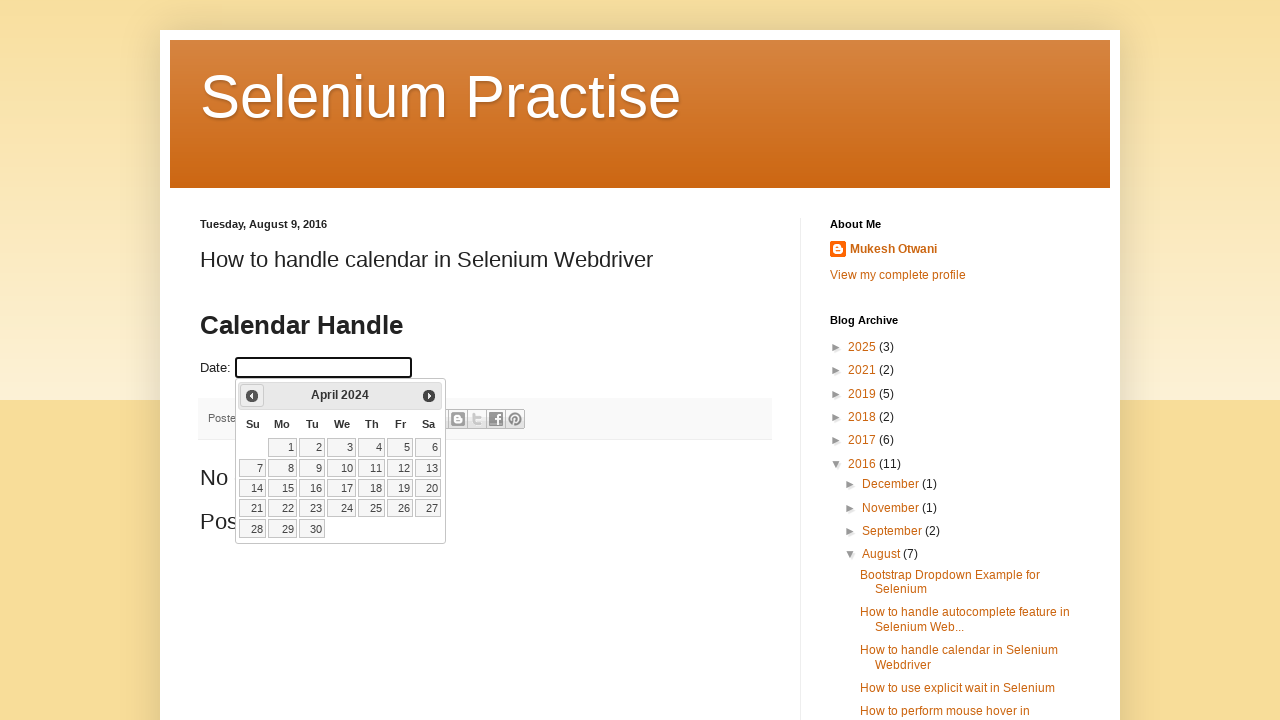

Clicked previous month button to navigate backwards (current: April 2024) at (252, 396) on span.ui-icon-circle-triangle-w
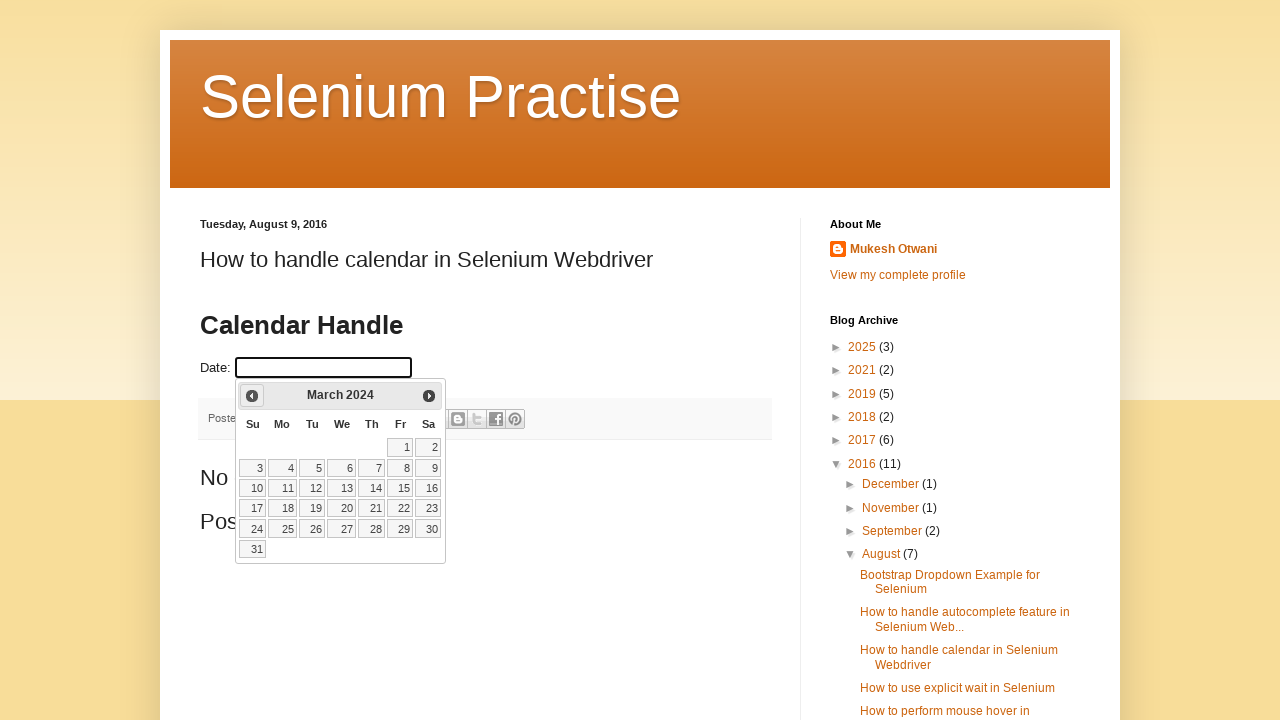

Waited 500ms for calendar to update
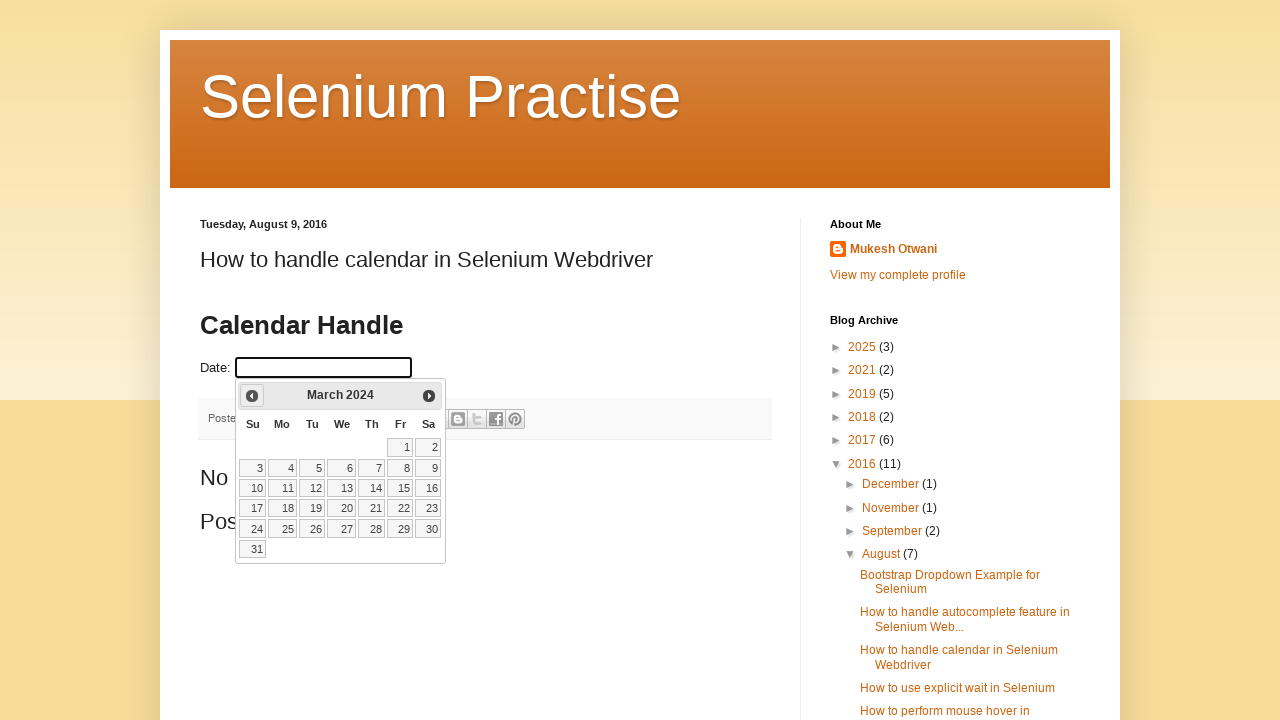

Clicked previous month button to navigate backwards (current: March 2024) at (252, 396) on span.ui-icon-circle-triangle-w
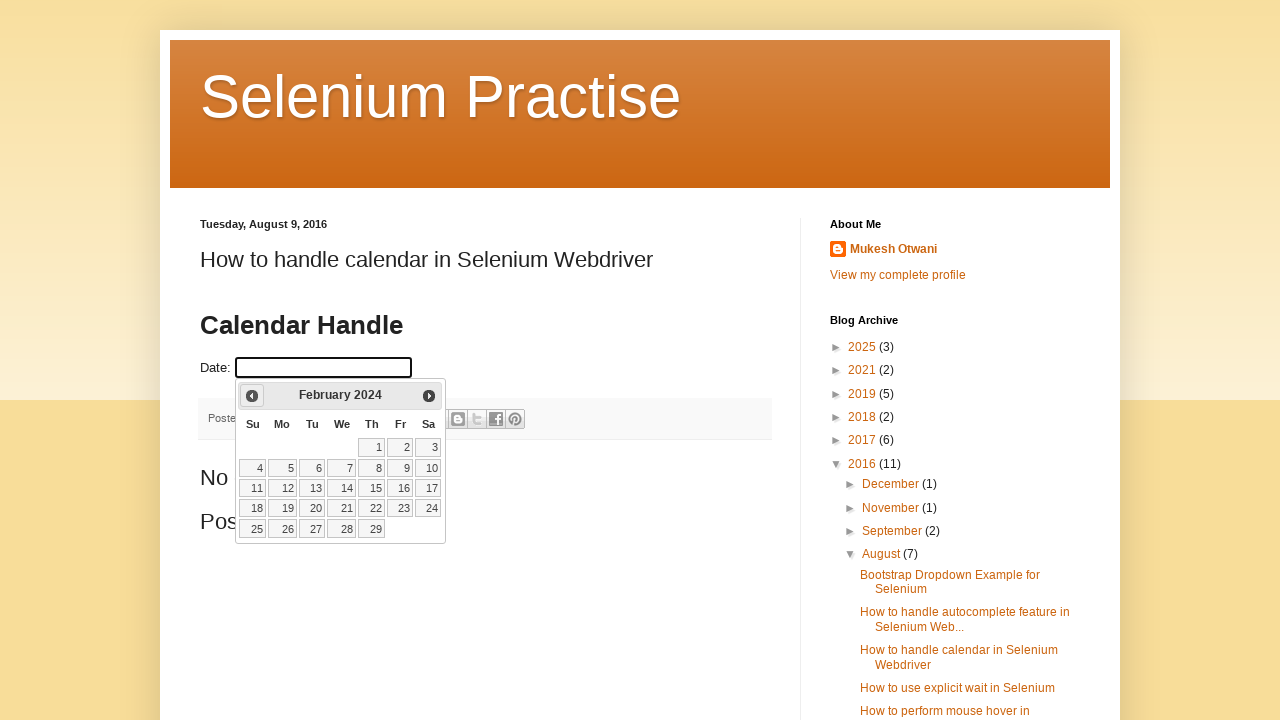

Waited 500ms for calendar to update
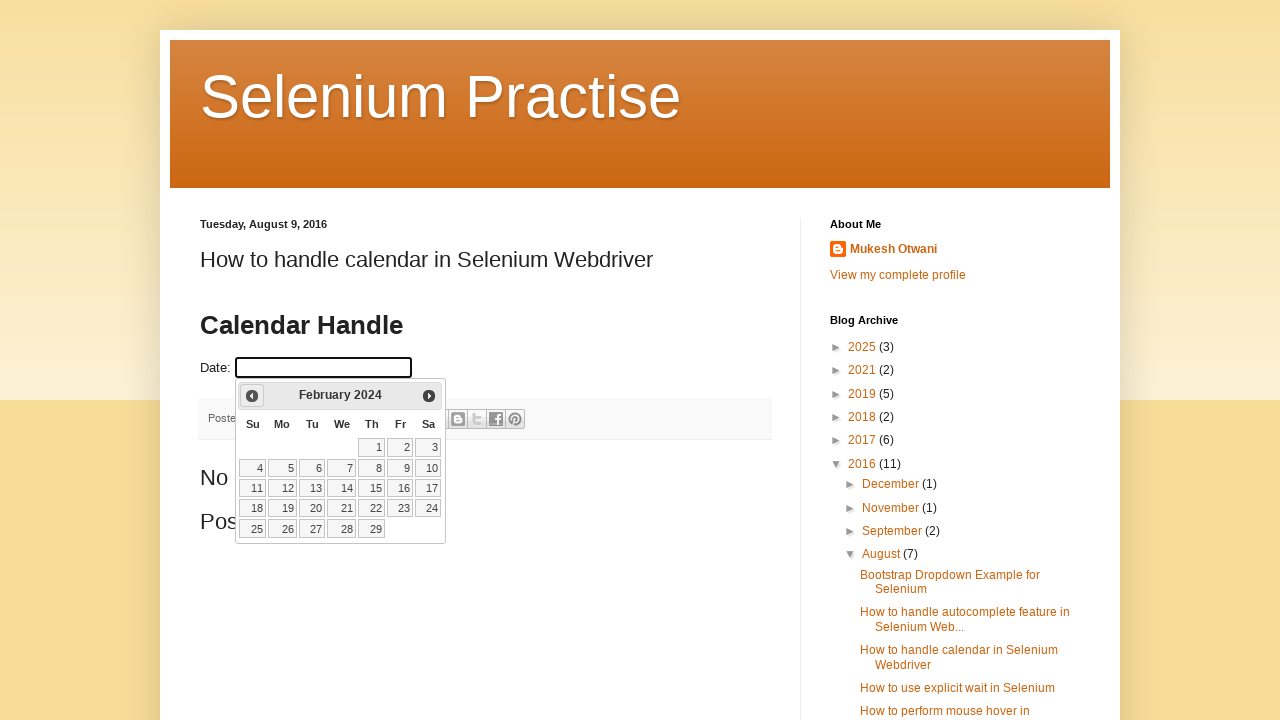

Clicked previous month button to navigate backwards (current: February 2024) at (252, 396) on span.ui-icon-circle-triangle-w
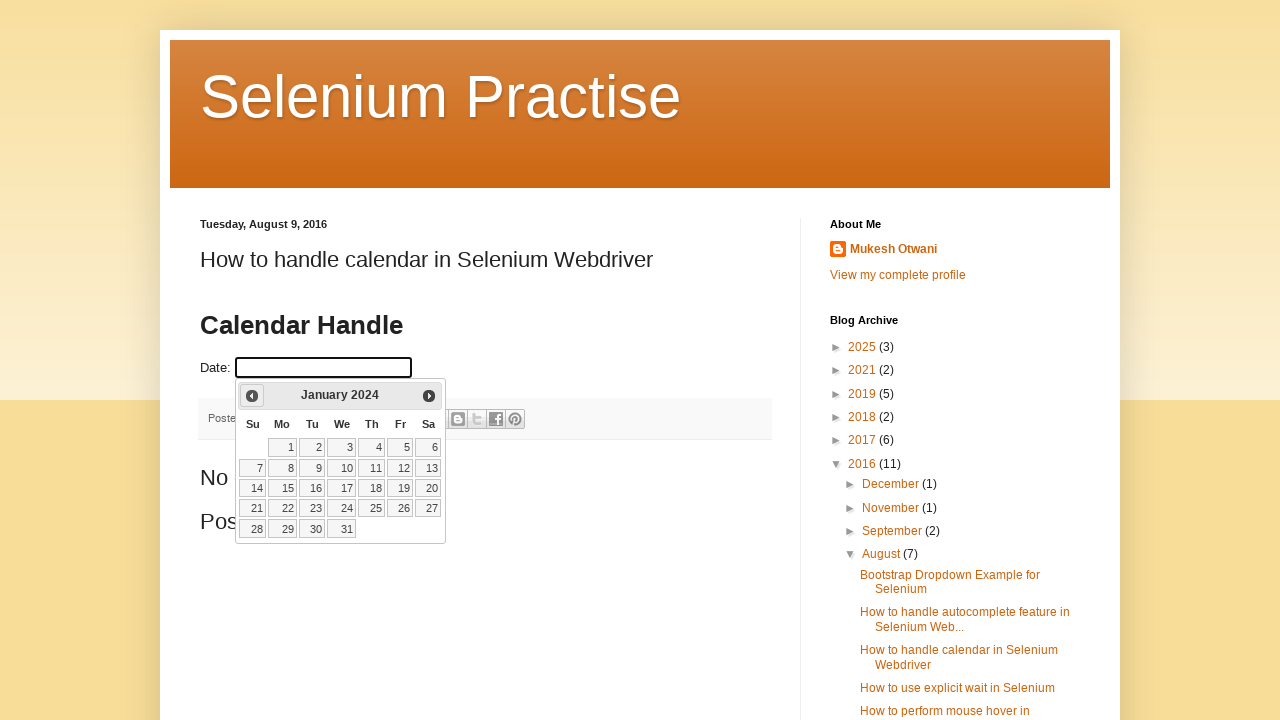

Waited 500ms for calendar to update
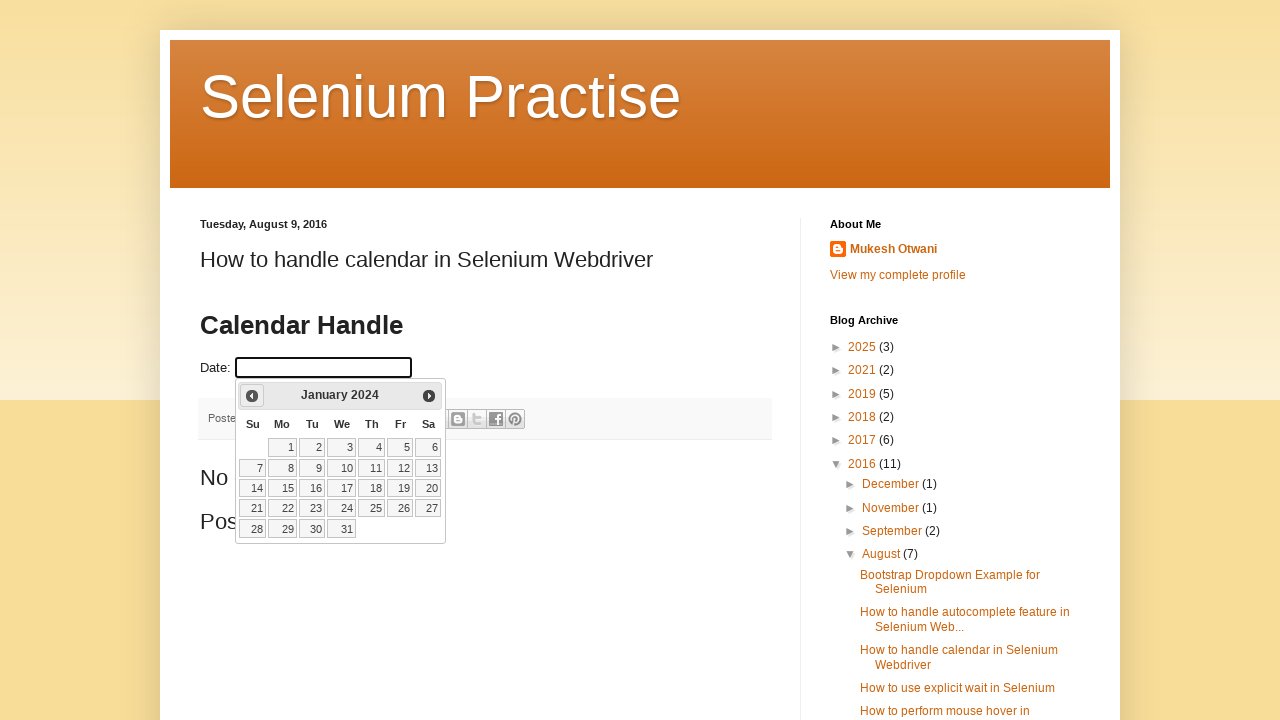

Clicked previous month button to navigate backwards (current: January 2024) at (252, 396) on span.ui-icon-circle-triangle-w
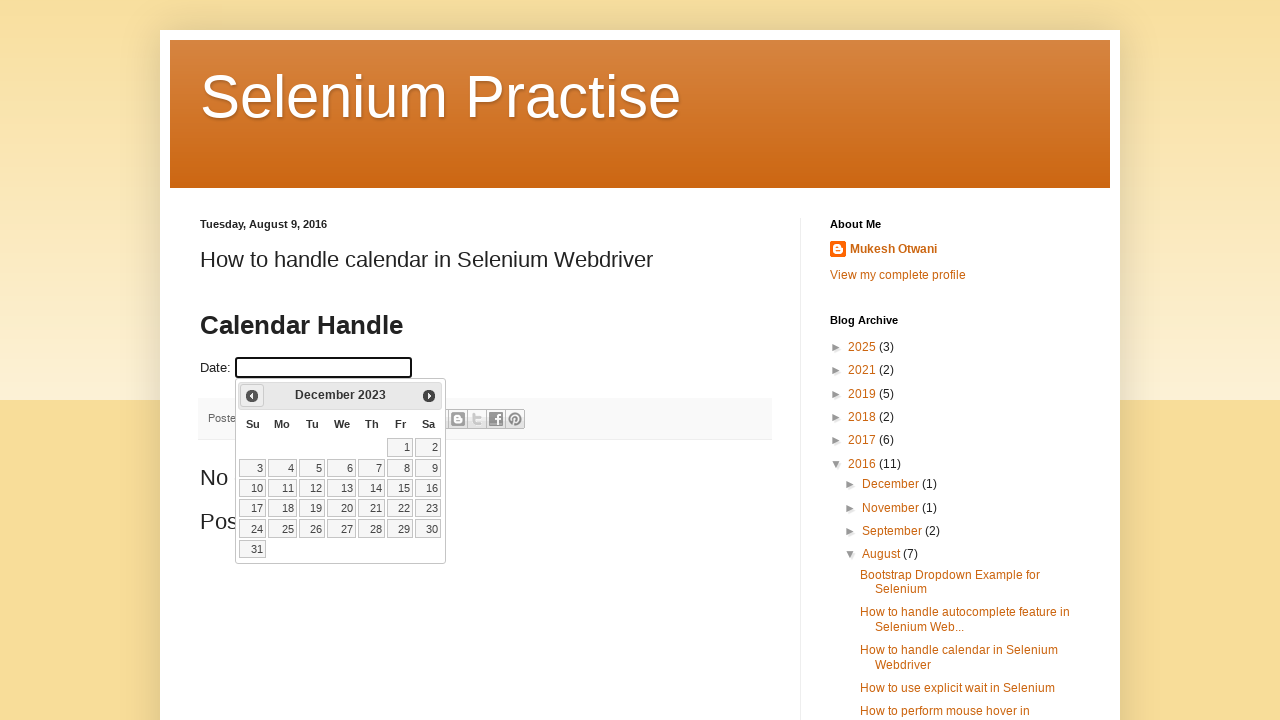

Waited 500ms for calendar to update
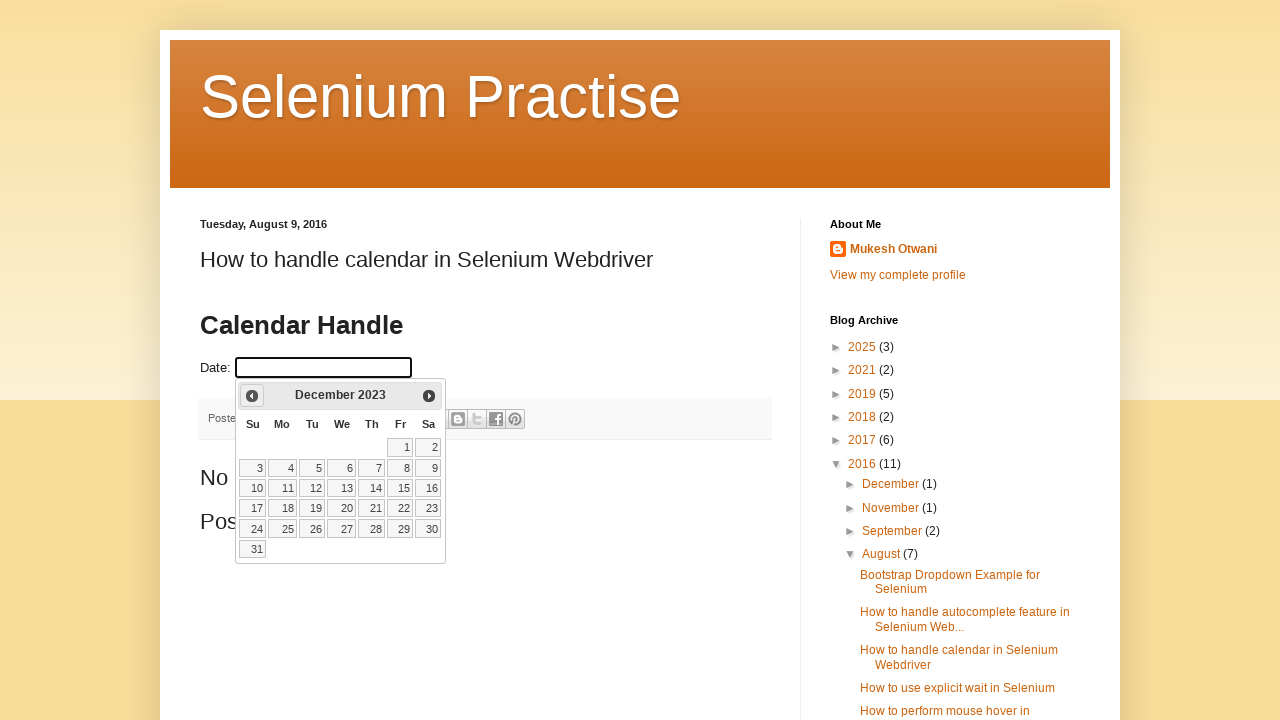

Reached target month and year: December 2023
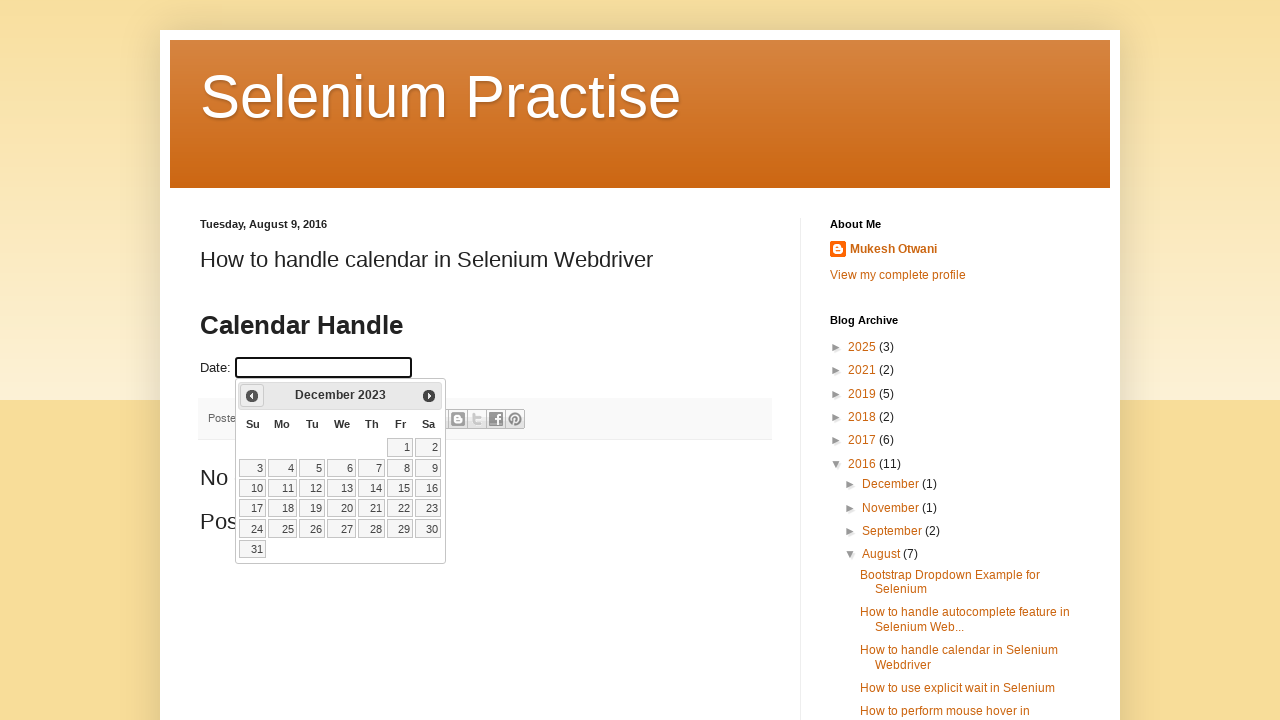

Selected the 31st day from the calendar at (253, 549) on xpath=//a[normalize-space()='31']
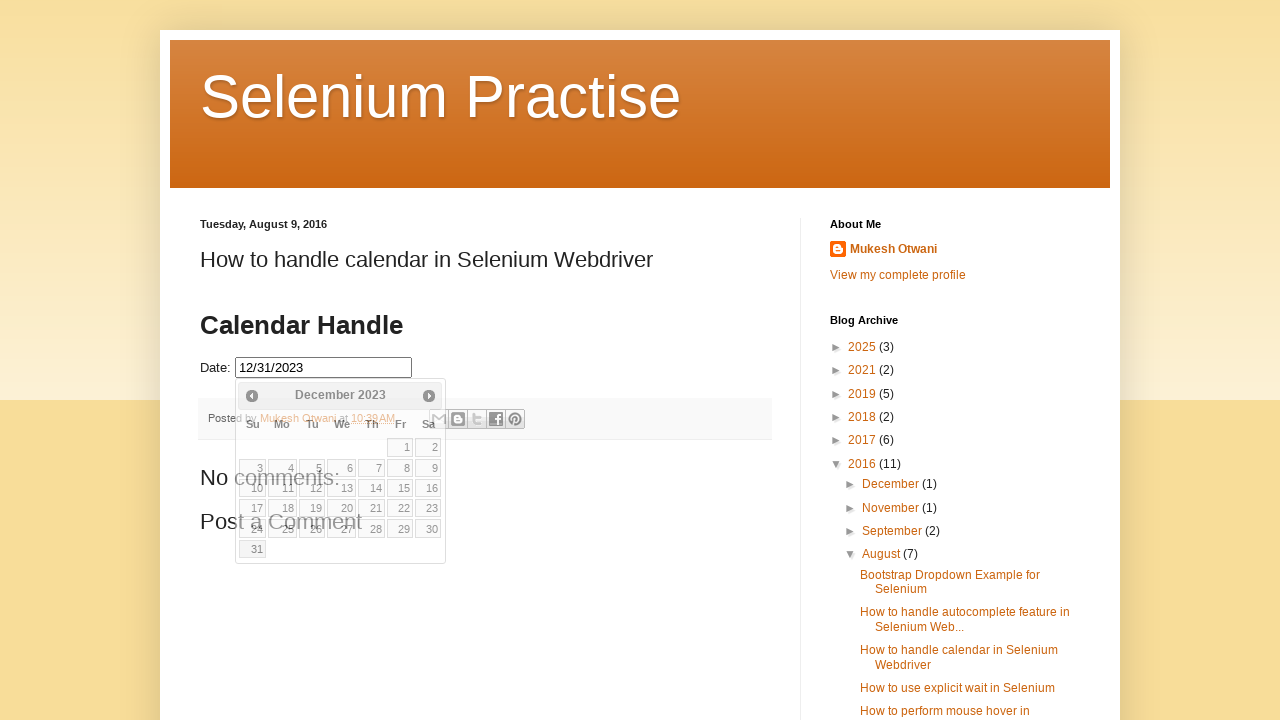

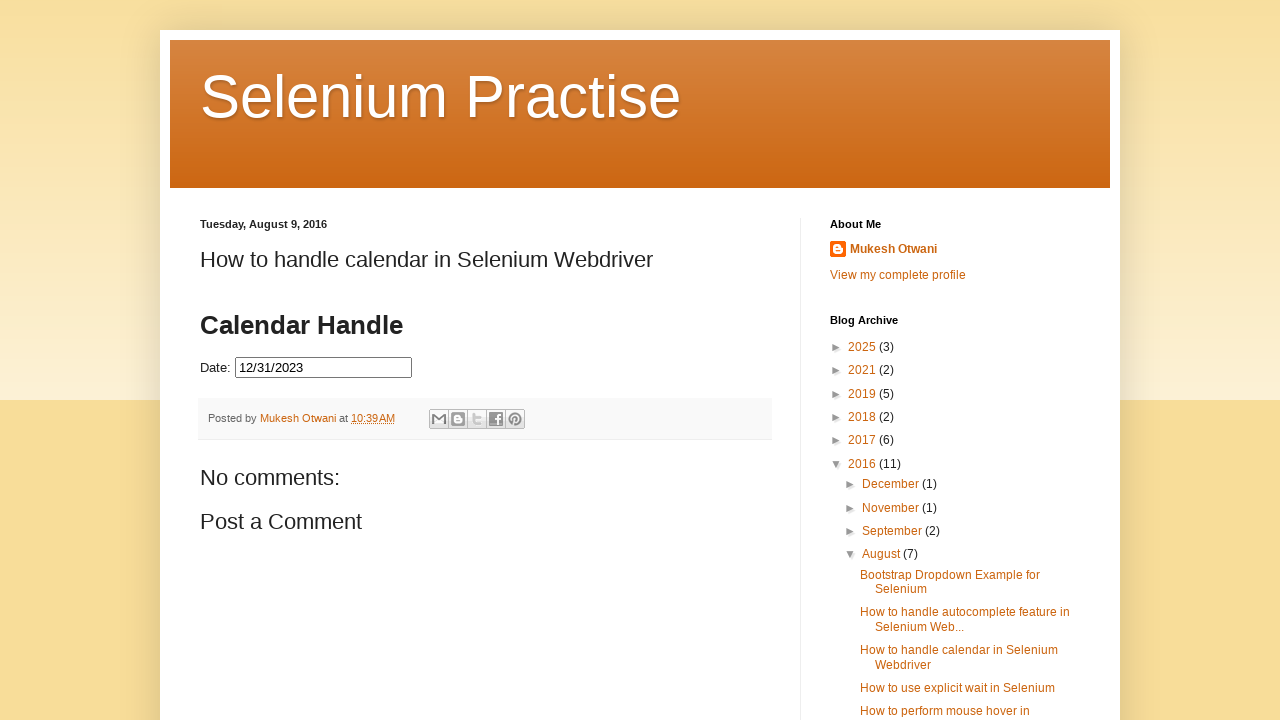